Tests the Add/Remove Elements functionality by repeatedly adding and removing dynamic button elements on the page

Starting URL: http://the-internet.herokuapp.com

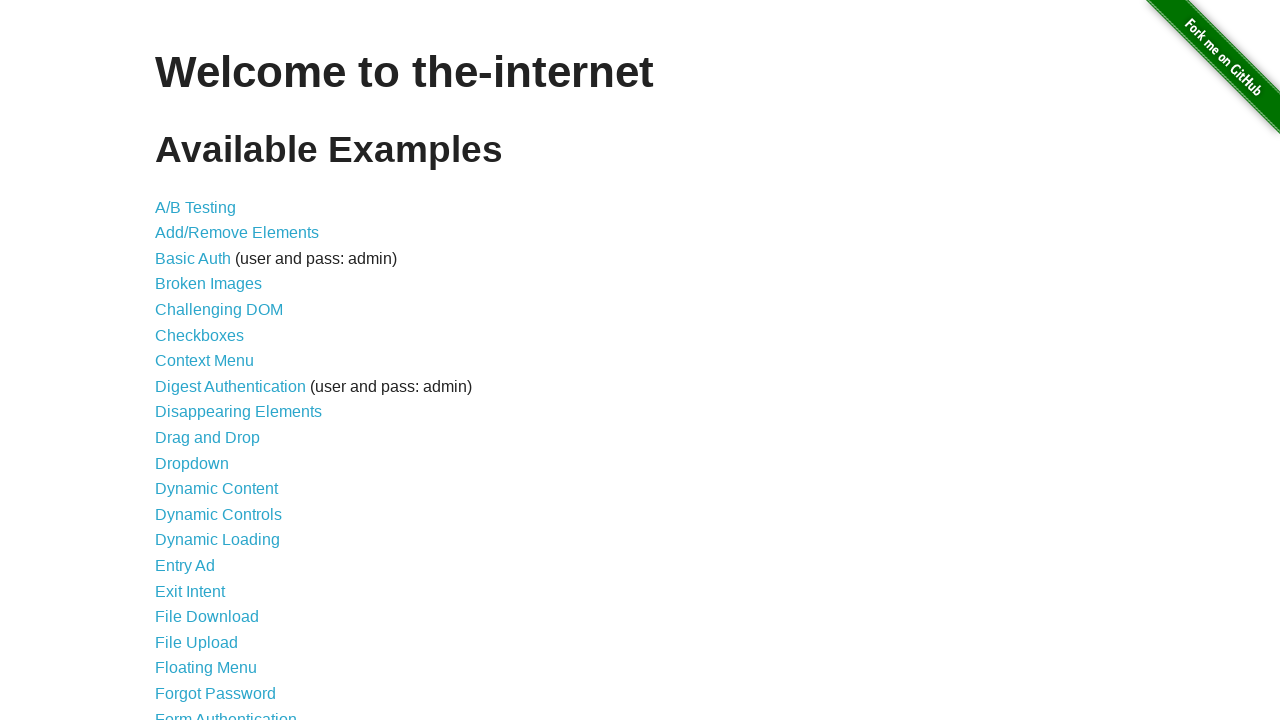

Clicked on Add/Remove Elements link at (237, 233) on xpath=//a[text()='Add/Remove Elements']
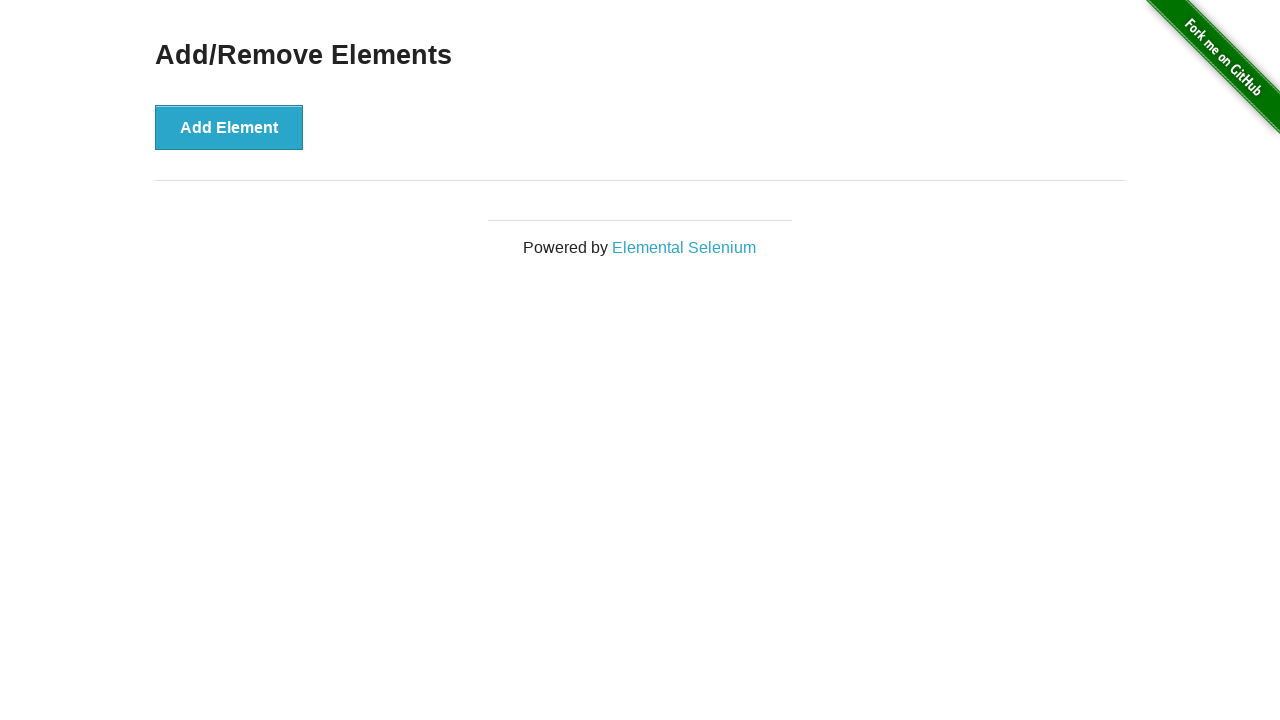

Clicked Add Element button (iteration 1/10) at (229, 127) on xpath=//button[text()='Add Element']
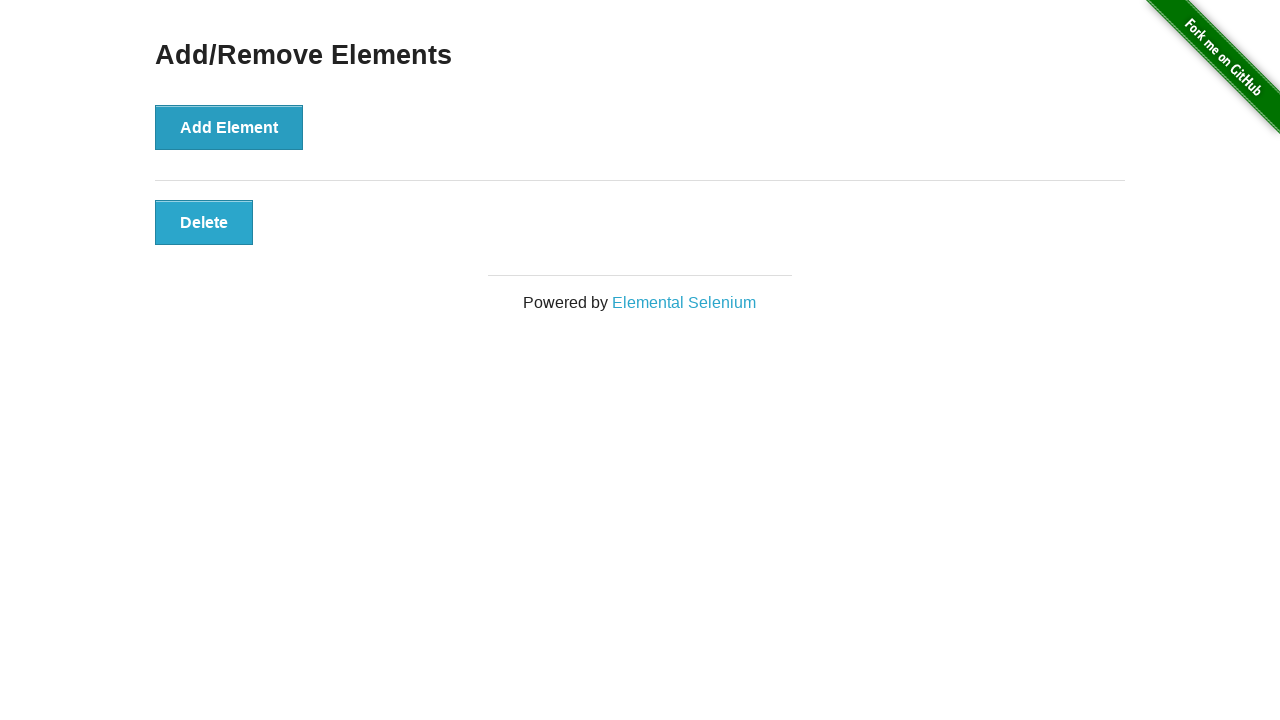

Clicked Add Element button (iteration 2/10) at (229, 127) on xpath=//button[text()='Add Element']
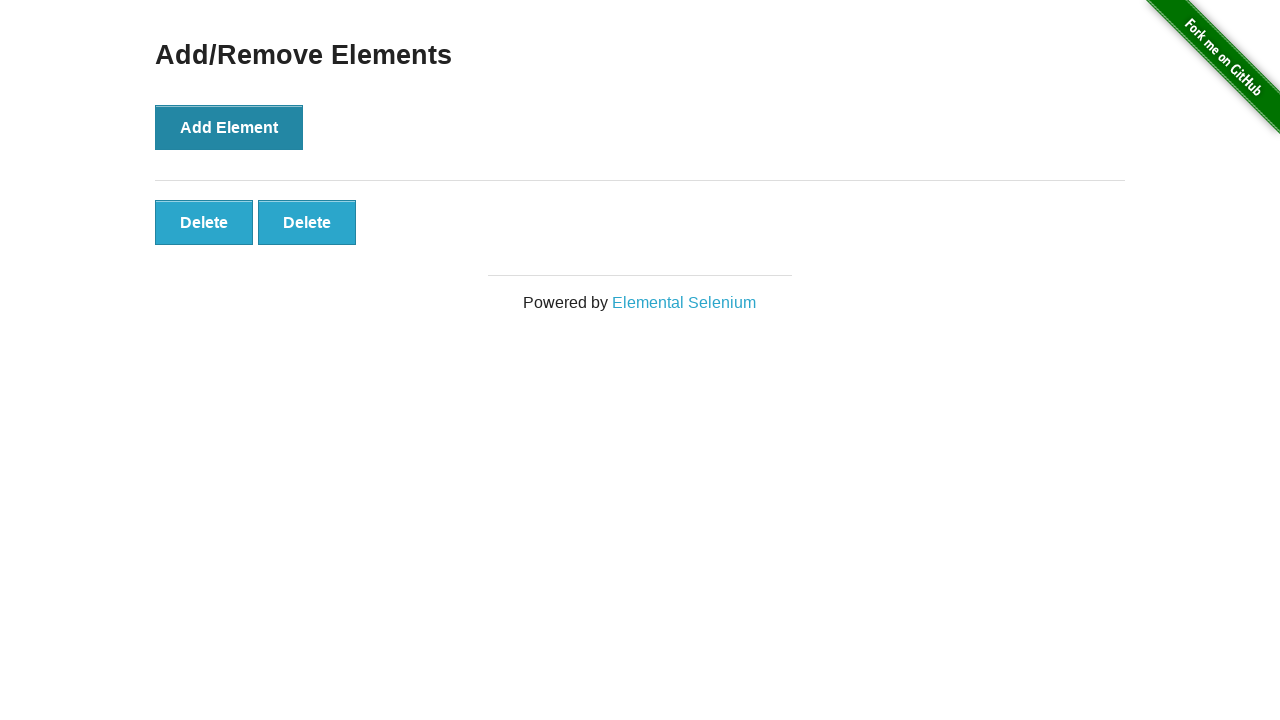

Clicked Add Element button (iteration 3/10) at (229, 127) on xpath=//button[text()='Add Element']
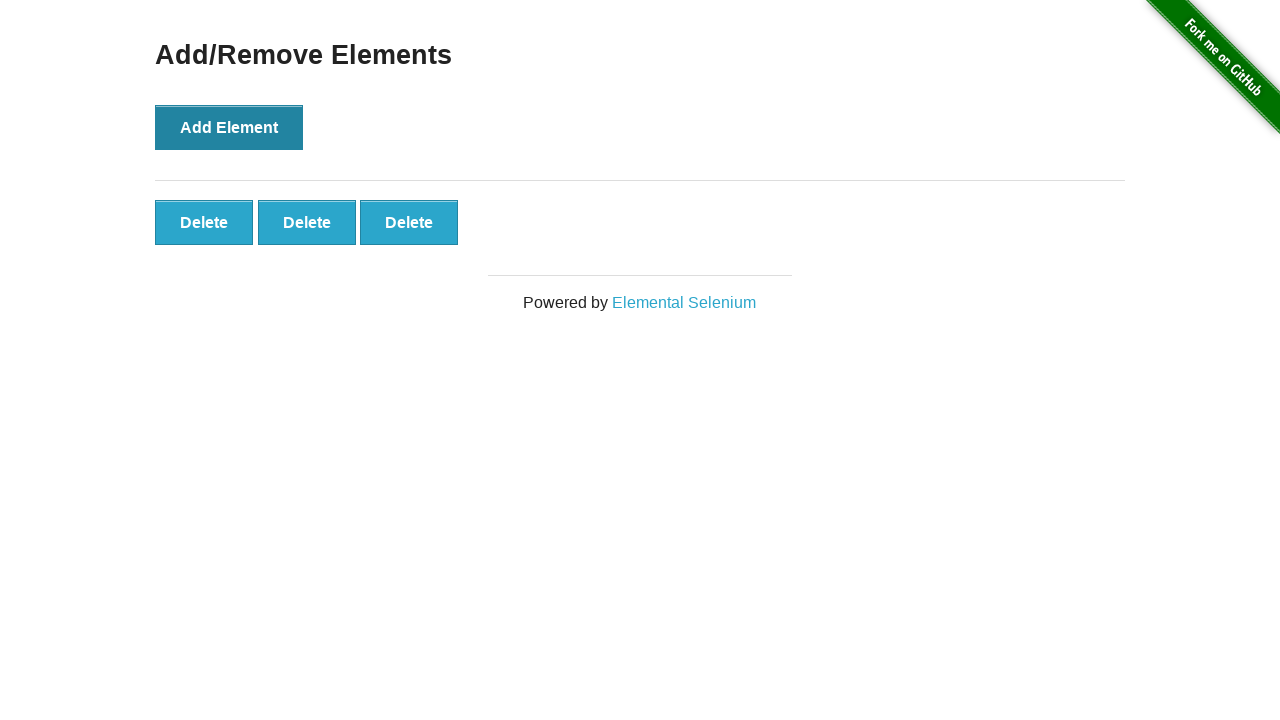

Clicked Add Element button (iteration 4/10) at (229, 127) on xpath=//button[text()='Add Element']
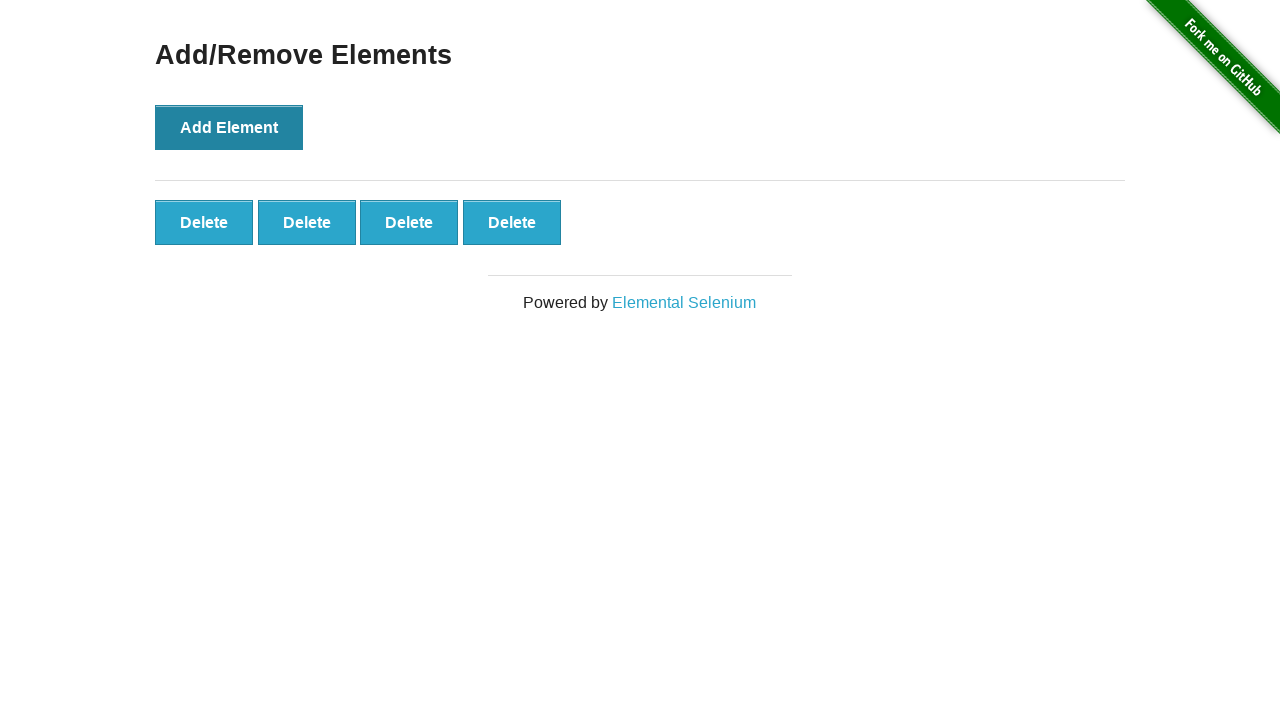

Clicked Add Element button (iteration 5/10) at (229, 127) on xpath=//button[text()='Add Element']
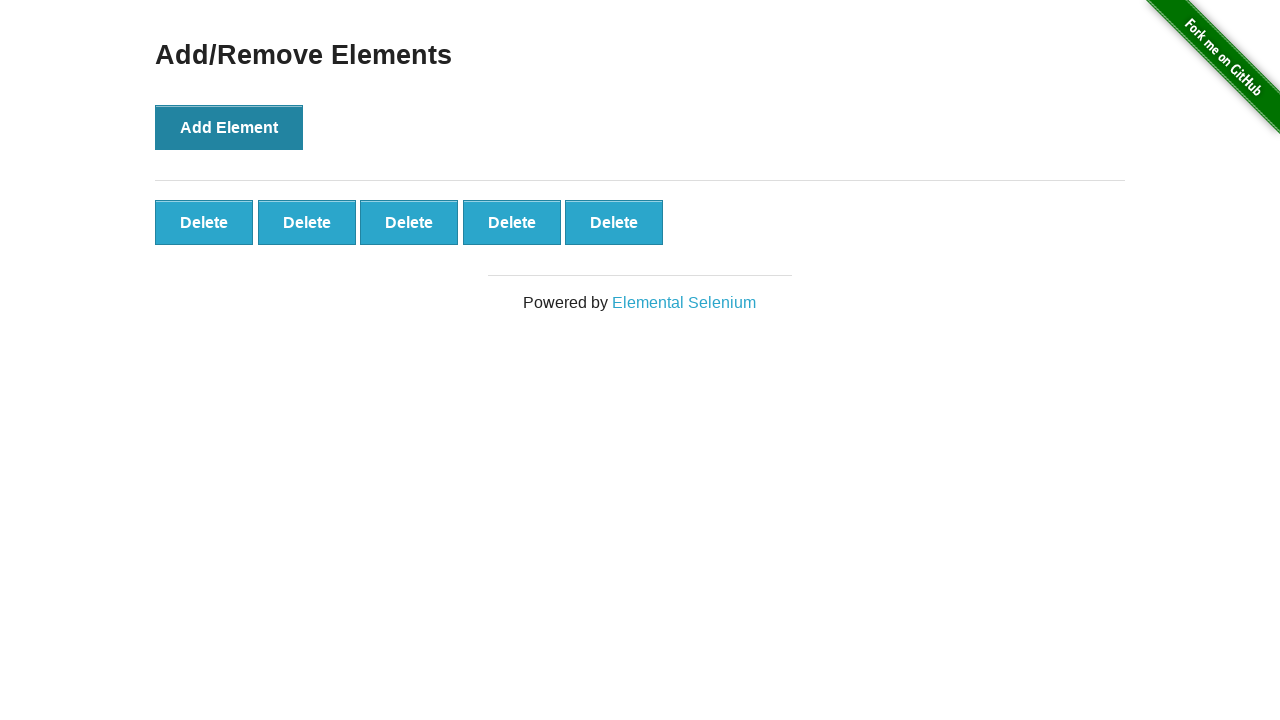

Clicked Add Element button (iteration 6/10) at (229, 127) on xpath=//button[text()='Add Element']
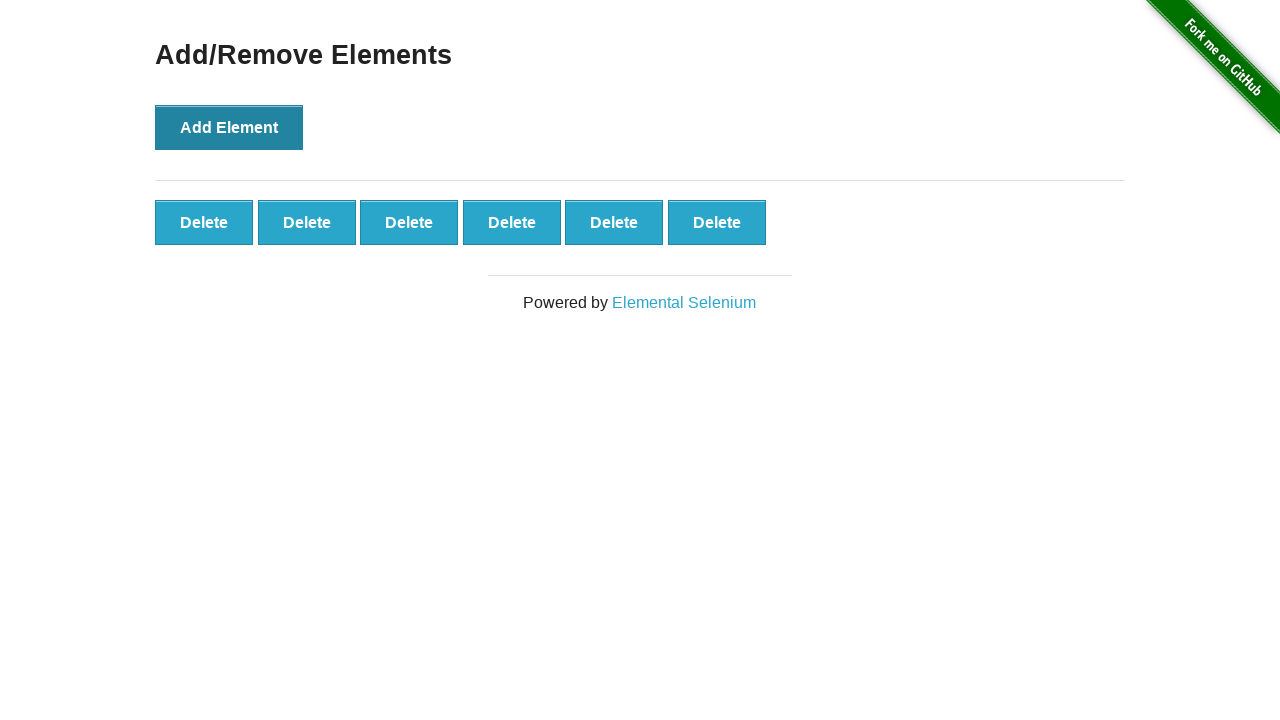

Clicked Add Element button (iteration 7/10) at (229, 127) on xpath=//button[text()='Add Element']
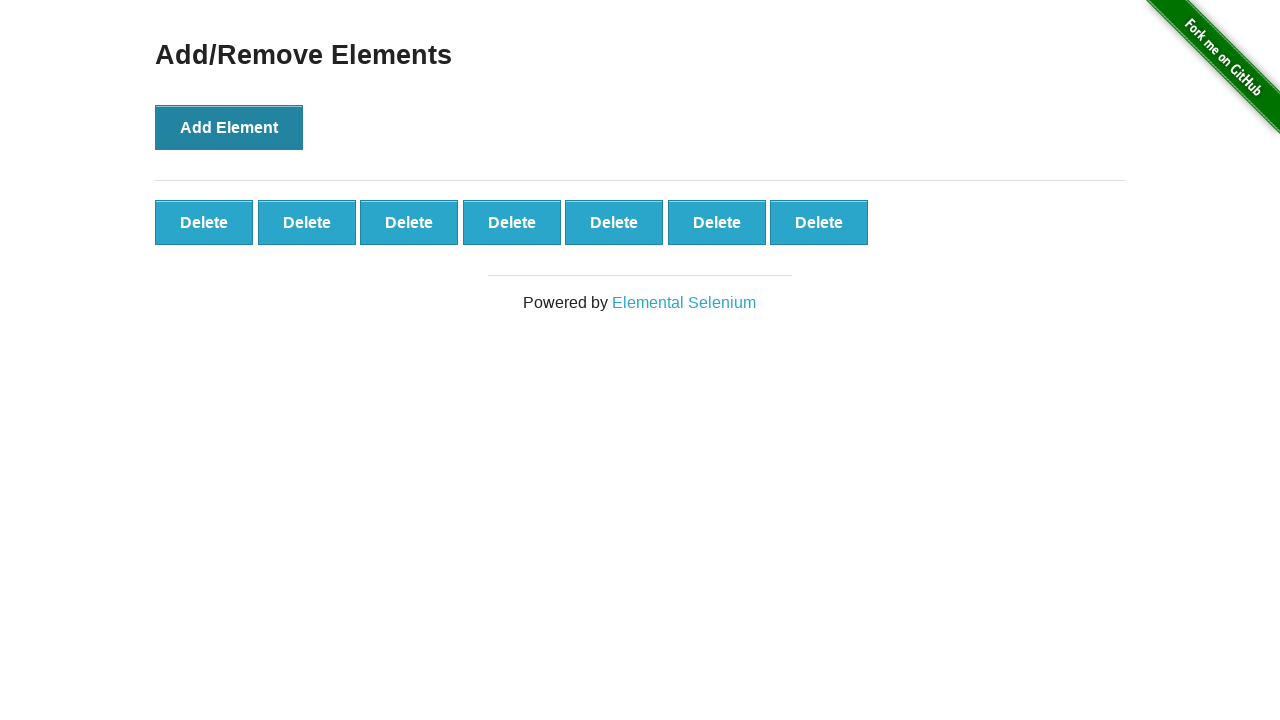

Clicked Add Element button (iteration 8/10) at (229, 127) on xpath=//button[text()='Add Element']
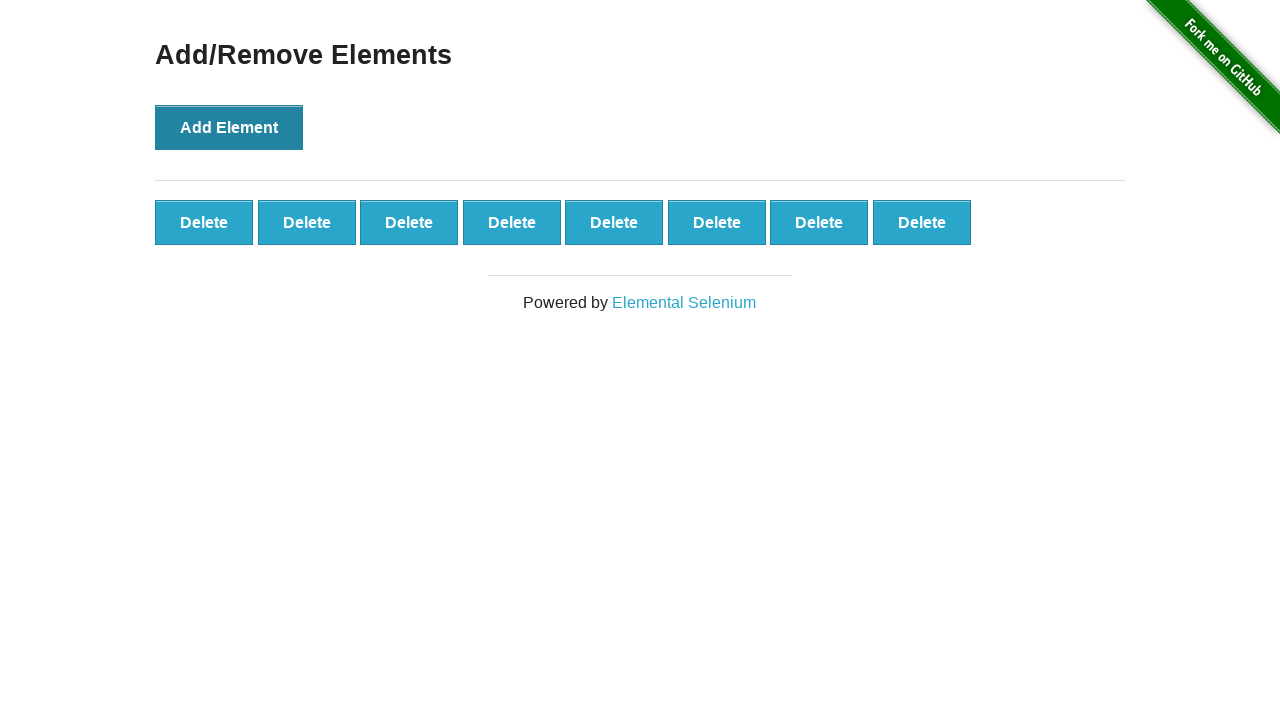

Clicked Add Element button (iteration 9/10) at (229, 127) on xpath=//button[text()='Add Element']
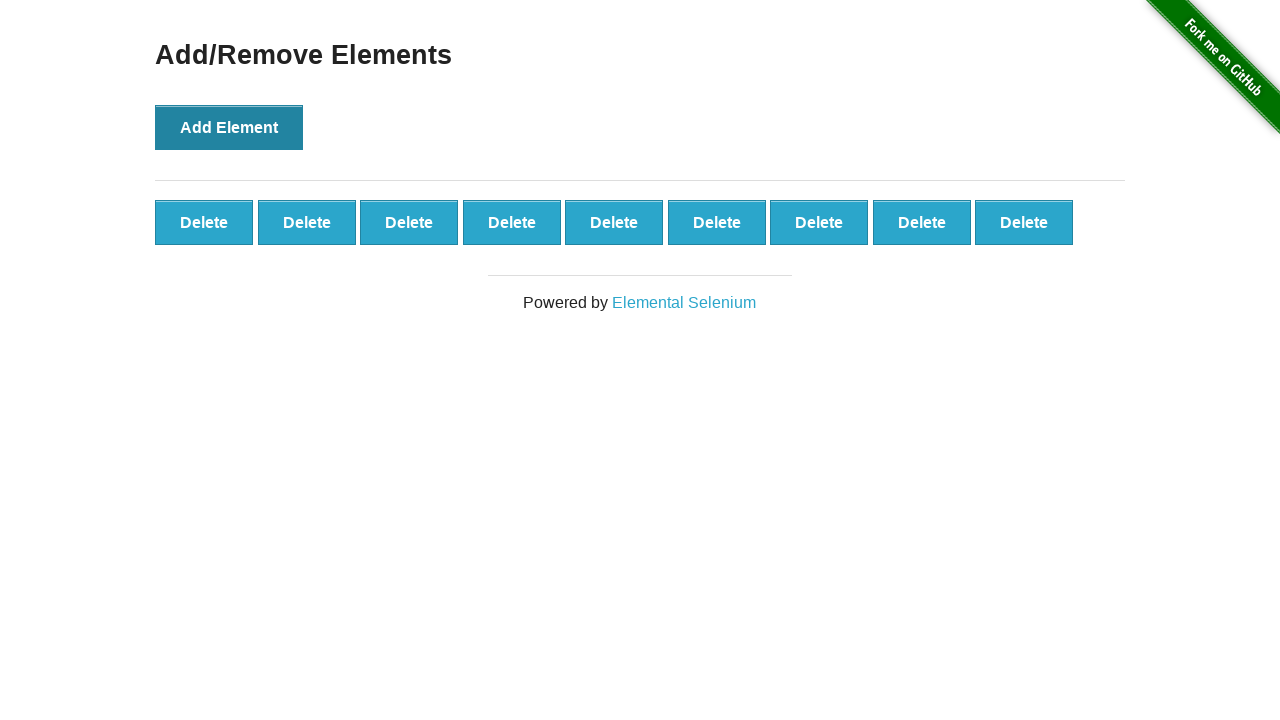

Clicked Add Element button (iteration 10/10) at (229, 127) on xpath=//button[text()='Add Element']
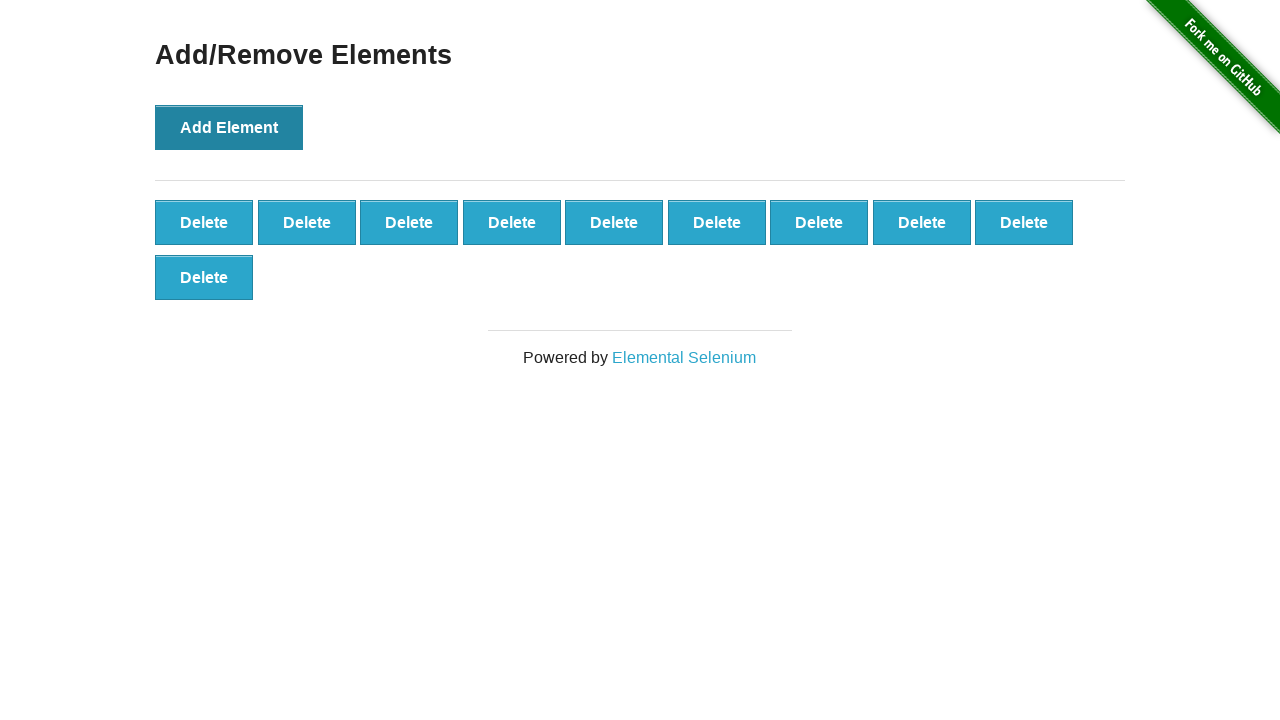

Counted 10 added buttons ready for removal
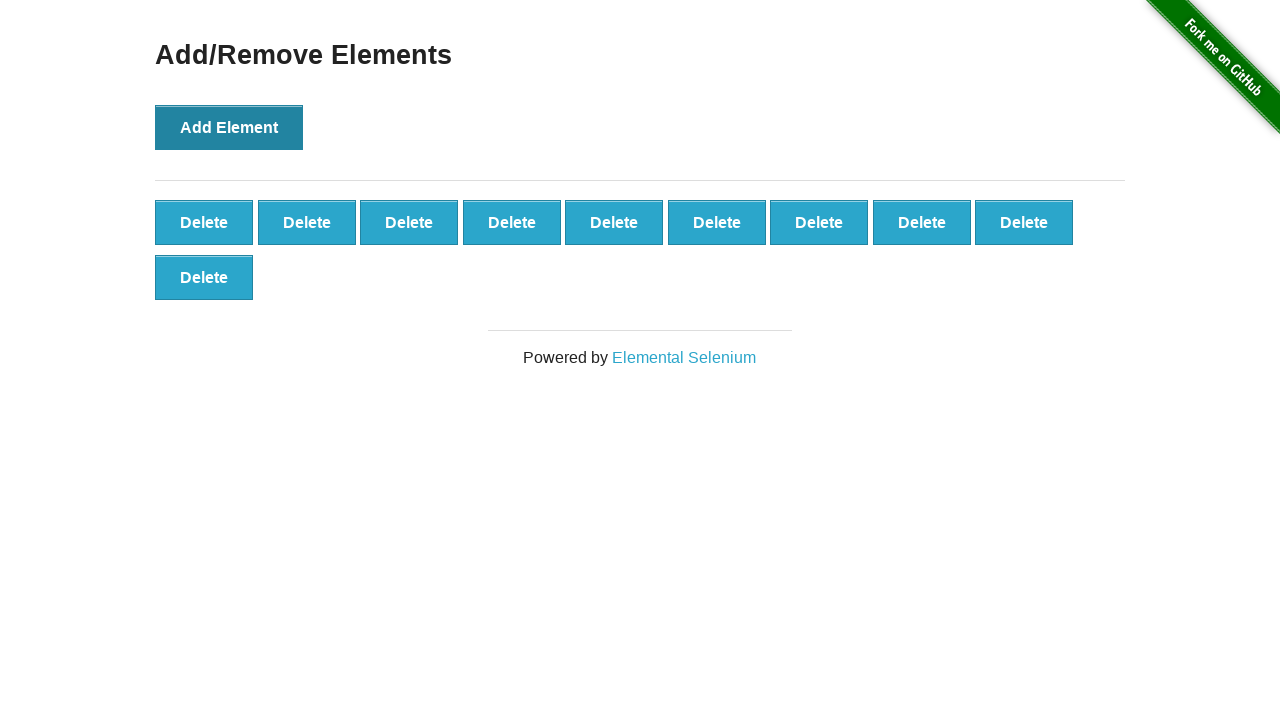

Removed added button (iteration 1/10) at (204, 222) on xpath=//button[@class='added-manually'] >> nth=0
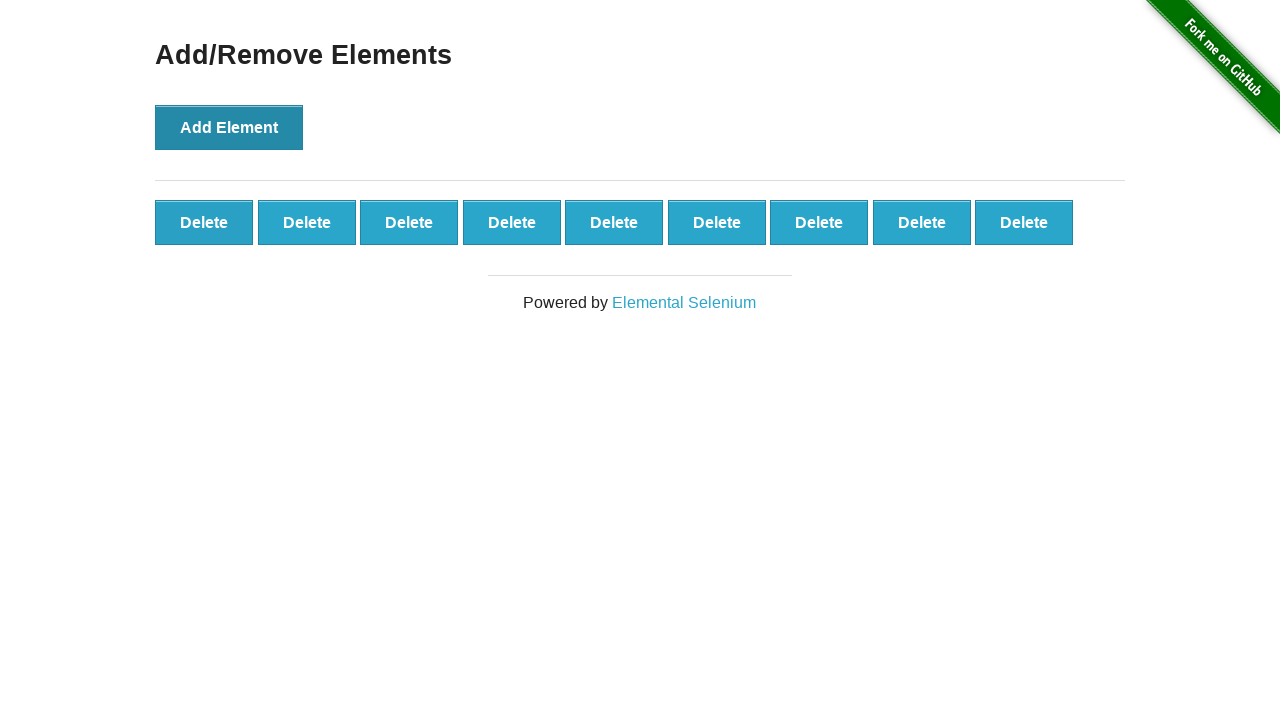

Removed added button (iteration 2/10) at (204, 222) on xpath=//button[@class='added-manually'] >> nth=0
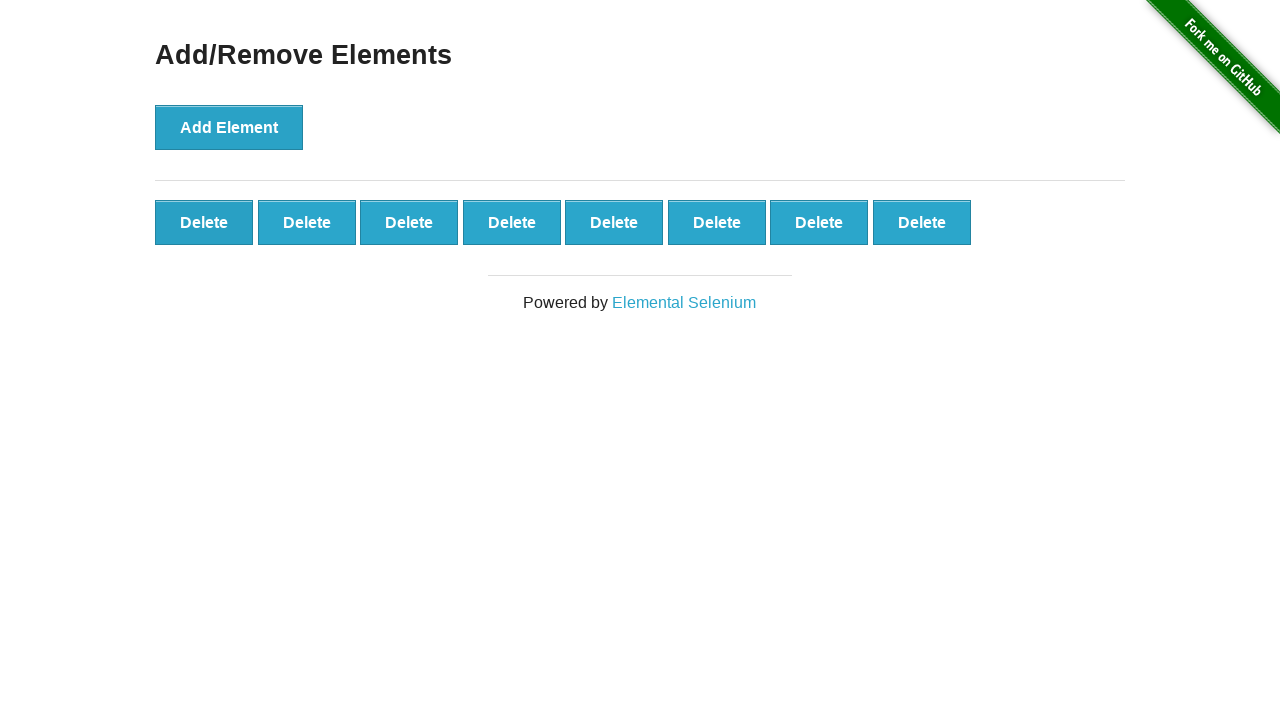

Removed added button (iteration 3/10) at (204, 222) on xpath=//button[@class='added-manually'] >> nth=0
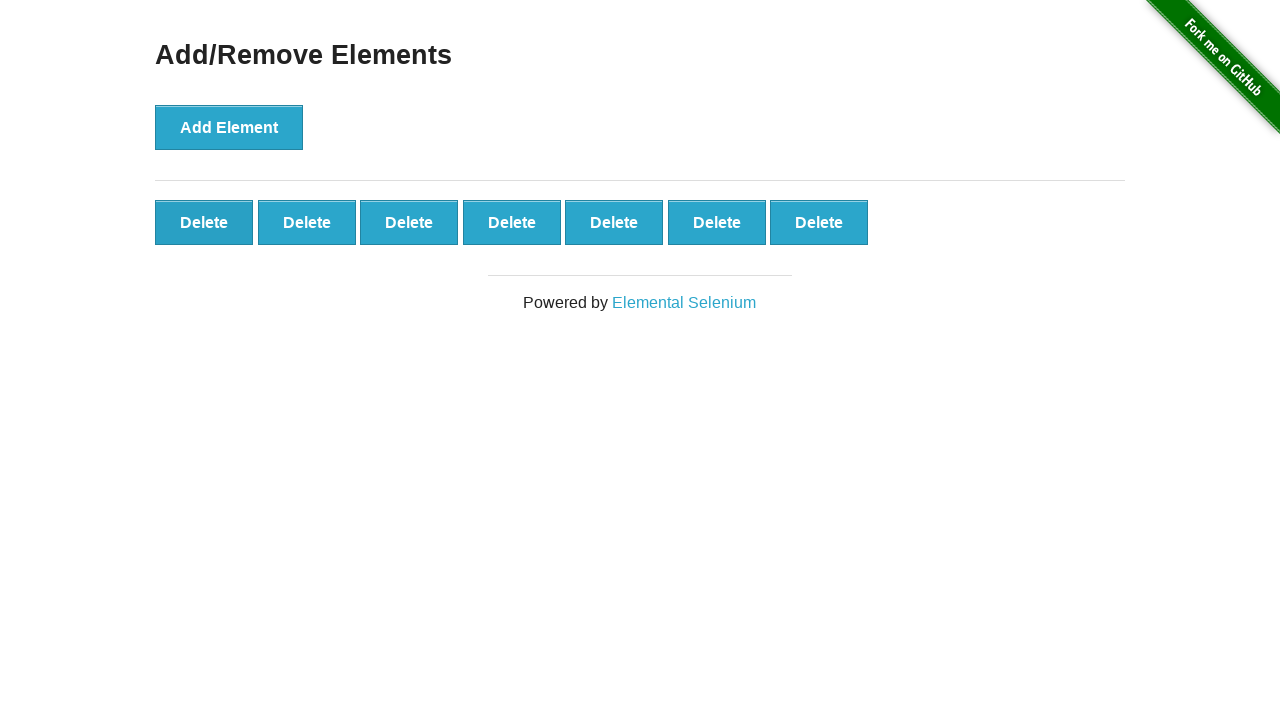

Removed added button (iteration 4/10) at (204, 222) on xpath=//button[@class='added-manually'] >> nth=0
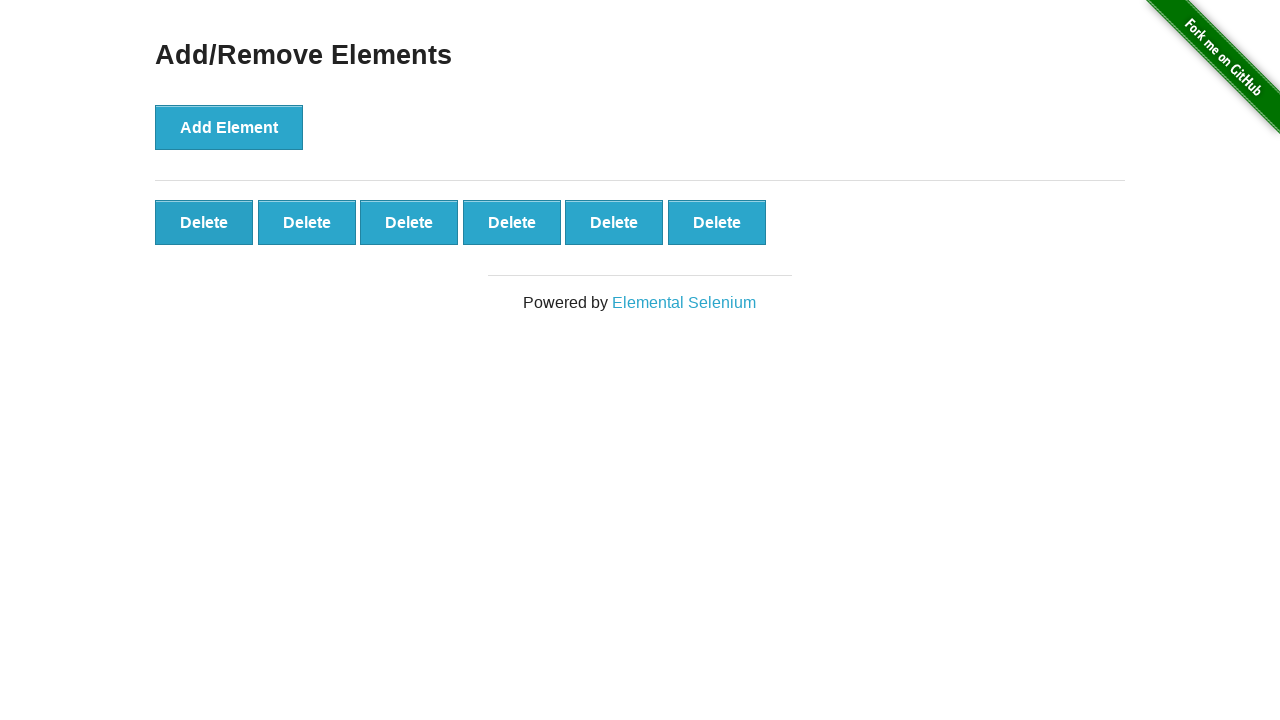

Removed added button (iteration 5/10) at (204, 222) on xpath=//button[@class='added-manually'] >> nth=0
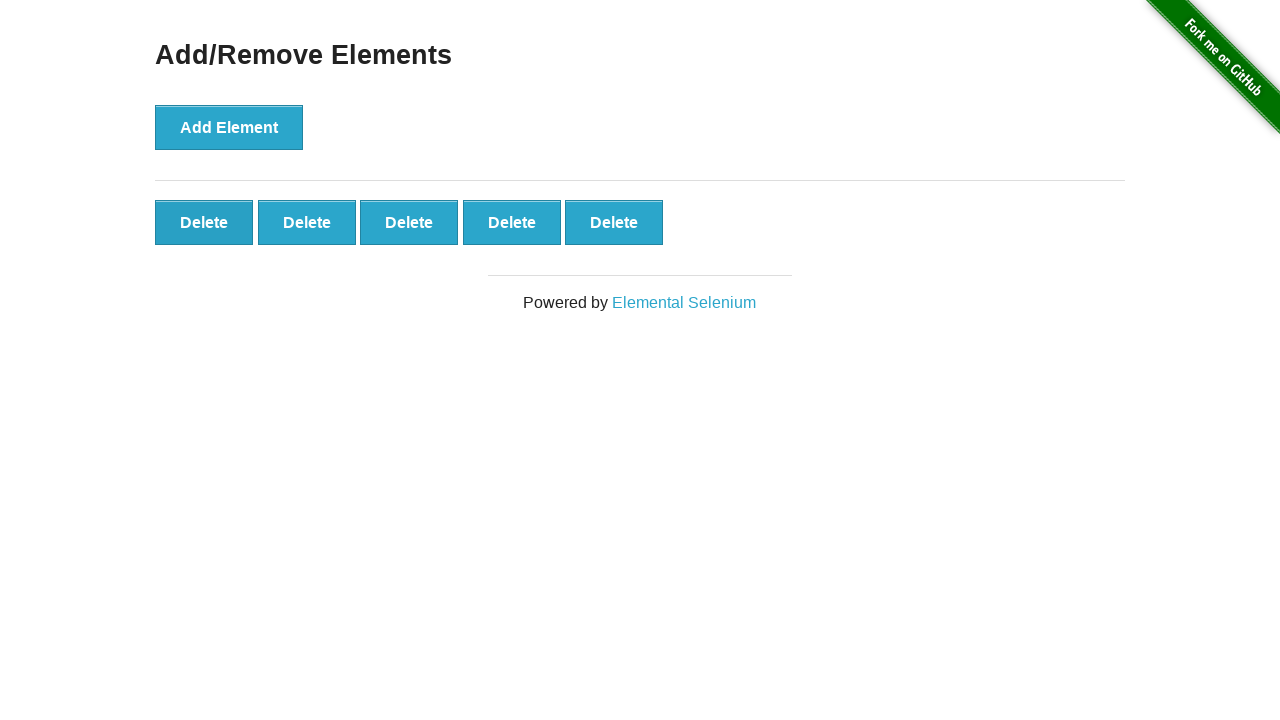

Removed added button (iteration 6/10) at (204, 222) on xpath=//button[@class='added-manually'] >> nth=0
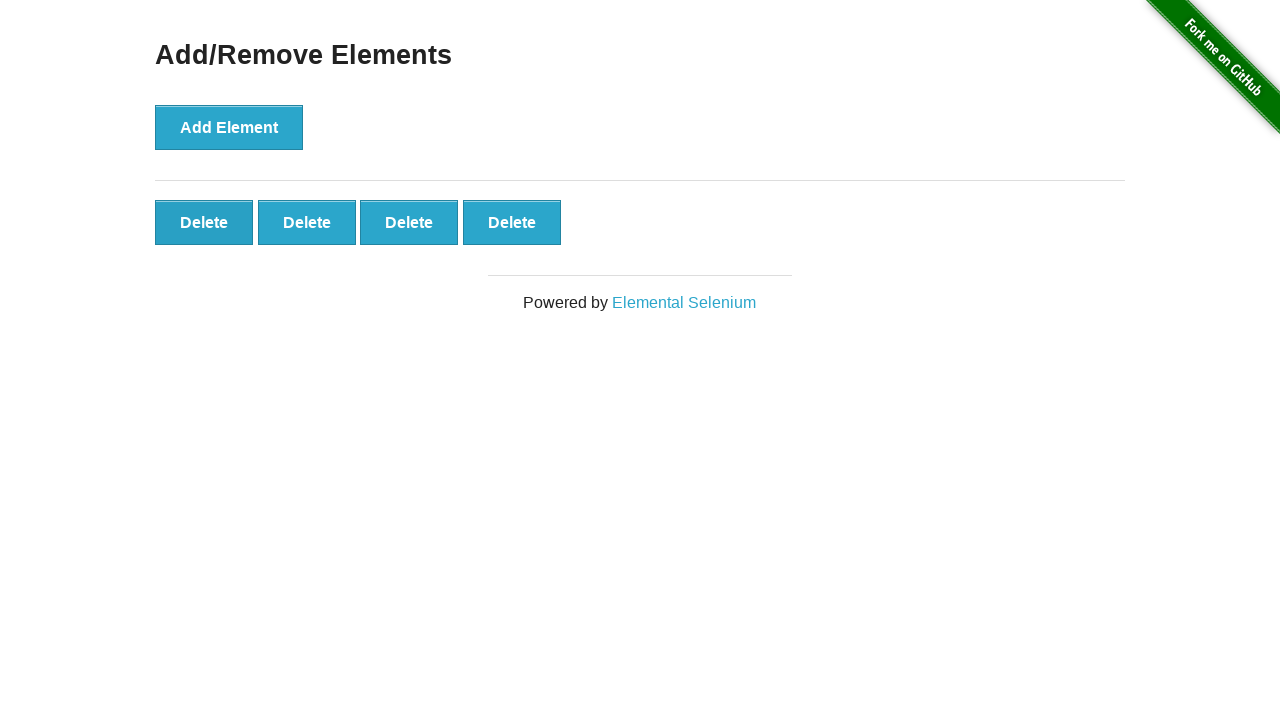

Removed added button (iteration 7/10) at (204, 222) on xpath=//button[@class='added-manually'] >> nth=0
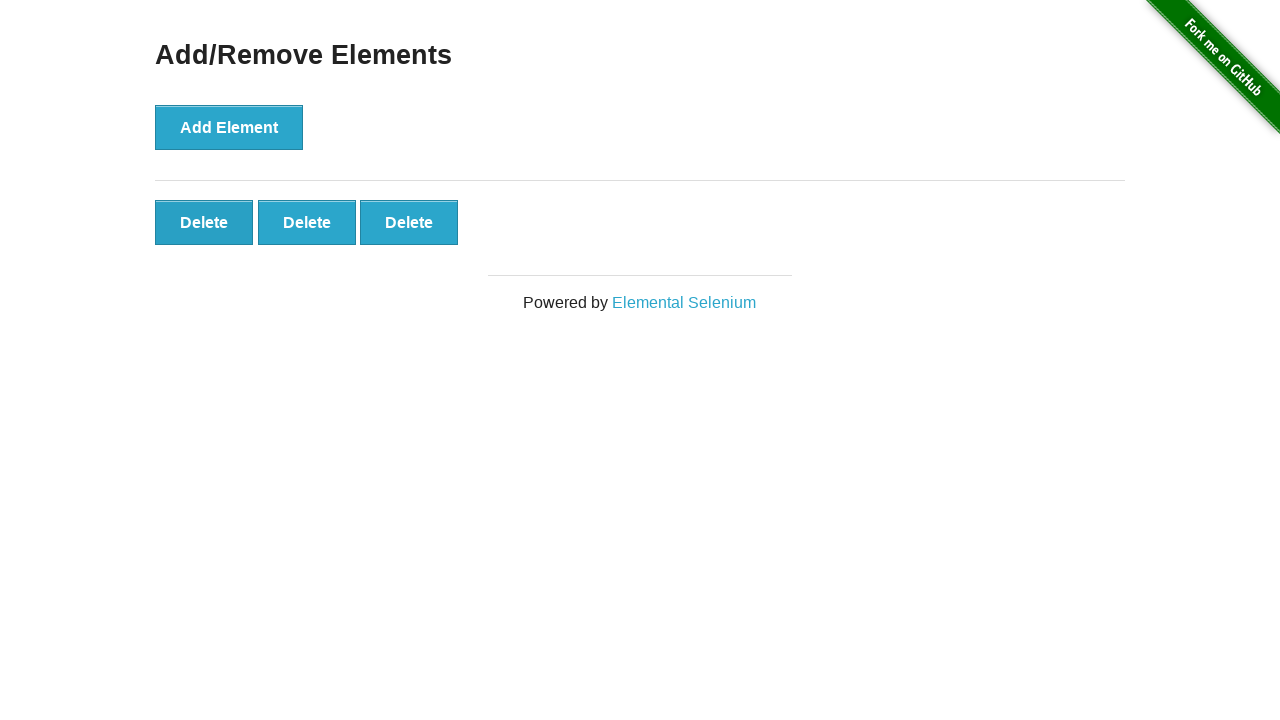

Removed added button (iteration 8/10) at (204, 222) on xpath=//button[@class='added-manually'] >> nth=0
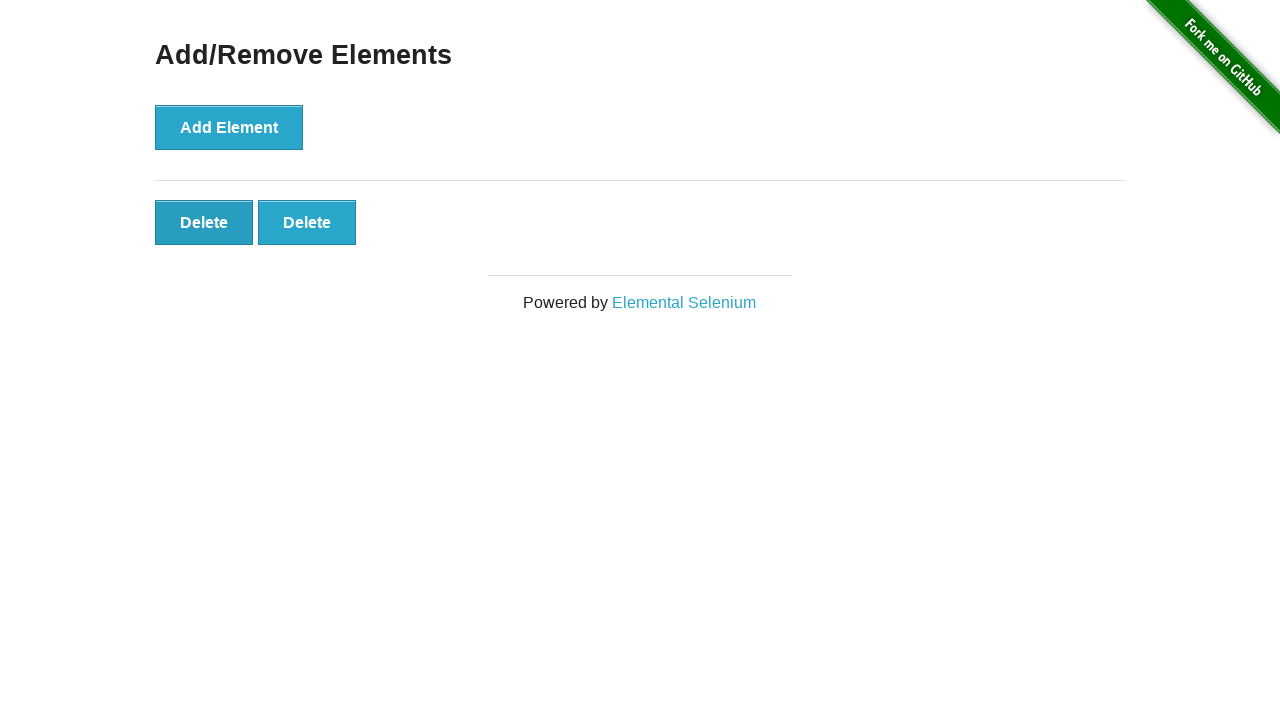

Removed added button (iteration 9/10) at (204, 222) on xpath=//button[@class='added-manually'] >> nth=0
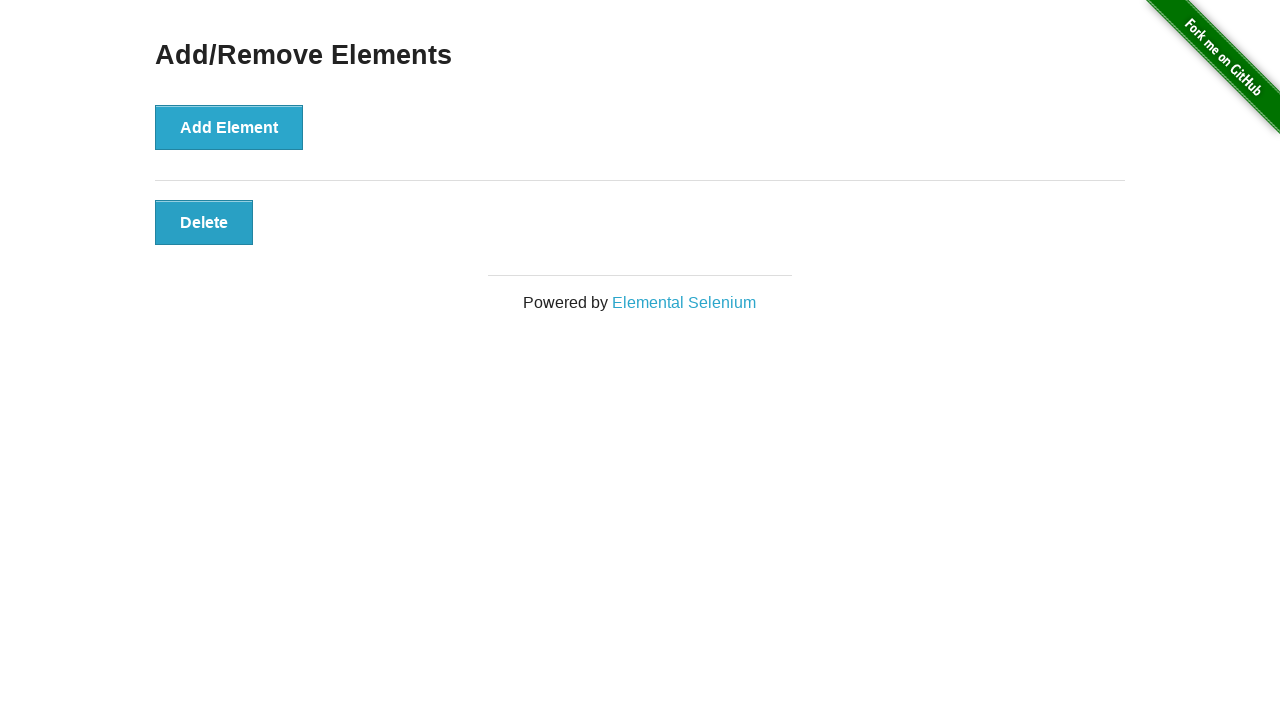

Removed added button (iteration 10/10) at (204, 222) on xpath=//button[@class='added-manually'] >> nth=0
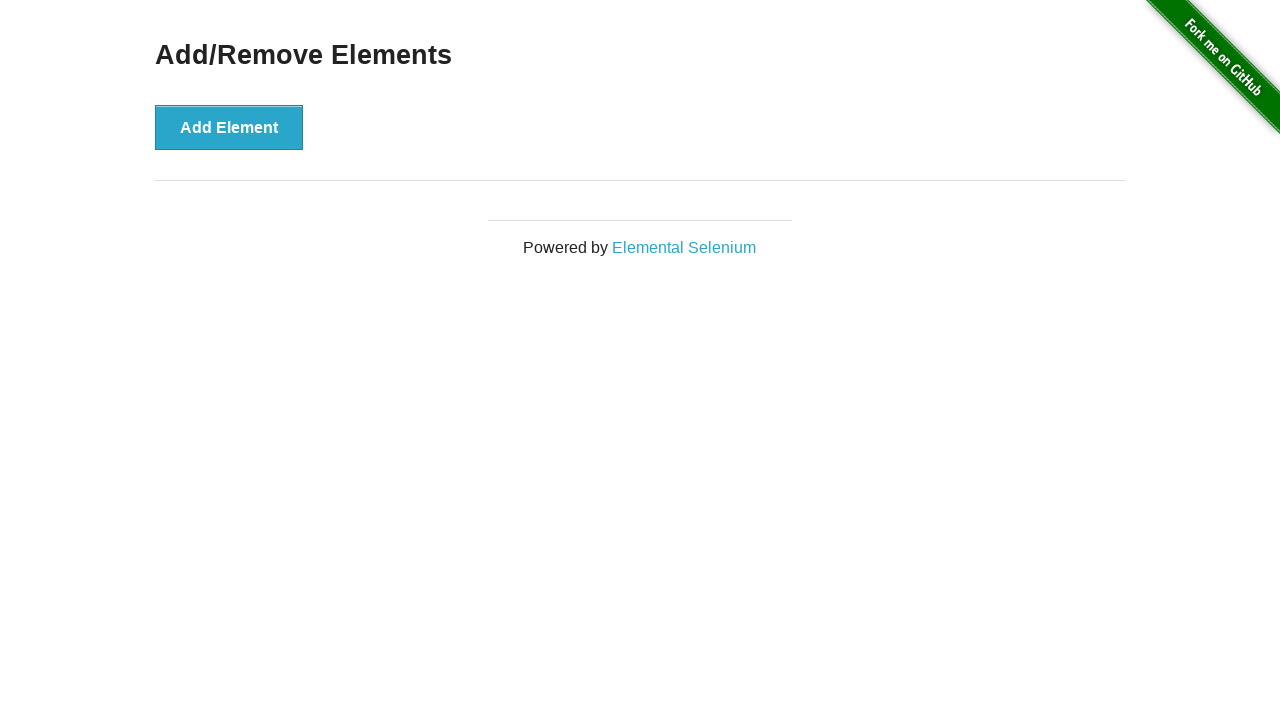

Clicked Add Element button (iteration 1/8) at (229, 127) on xpath=//button[text()='Add Element']
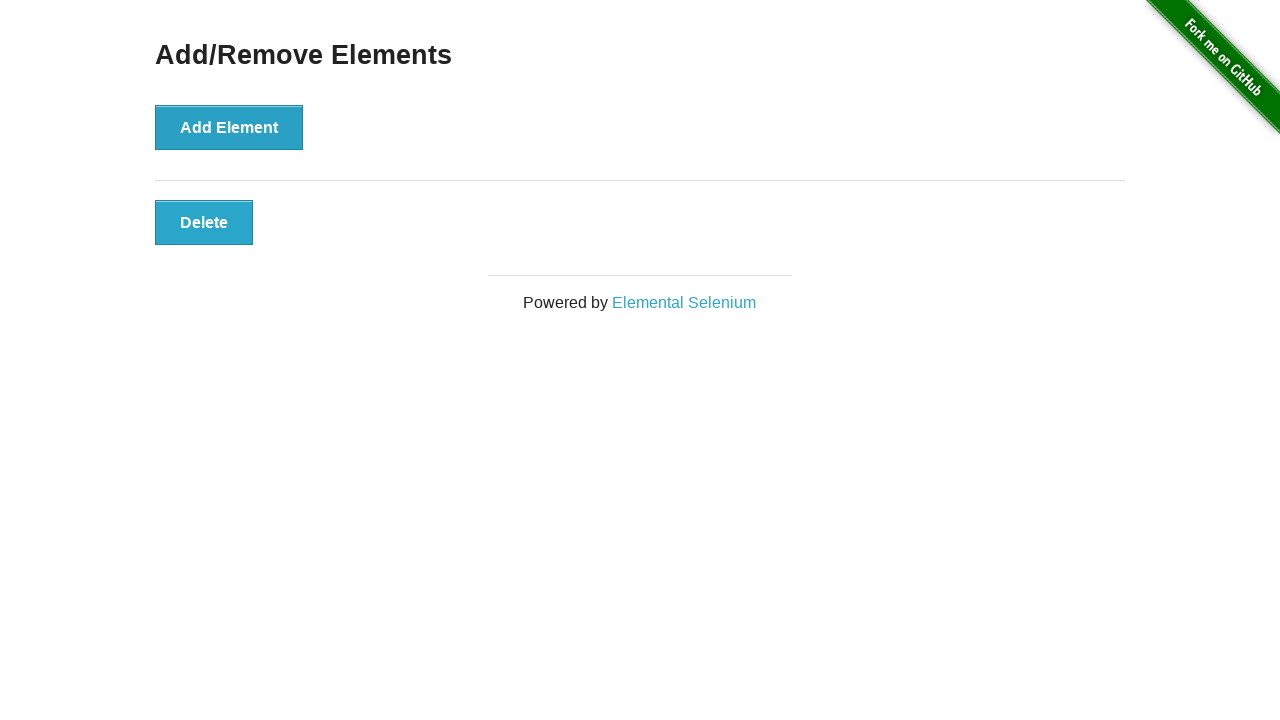

Clicked Add Element button (iteration 2/8) at (229, 127) on xpath=//button[text()='Add Element']
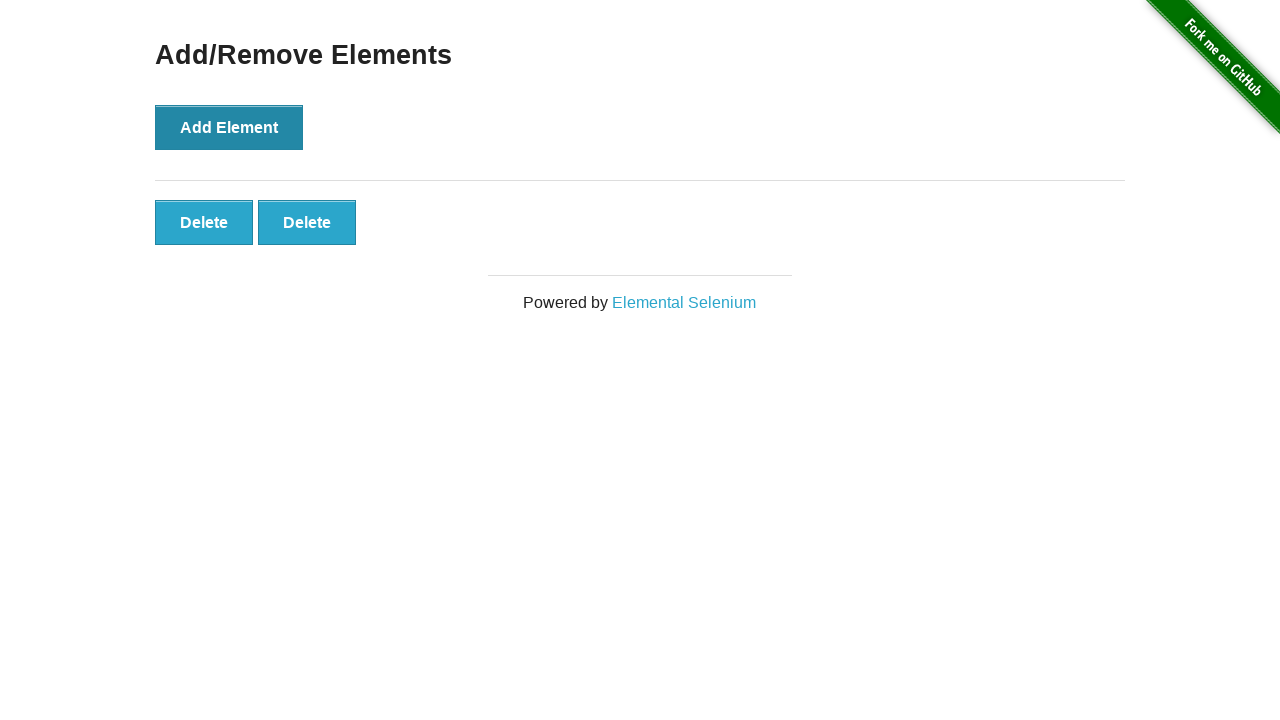

Clicked Add Element button (iteration 3/8) at (229, 127) on xpath=//button[text()='Add Element']
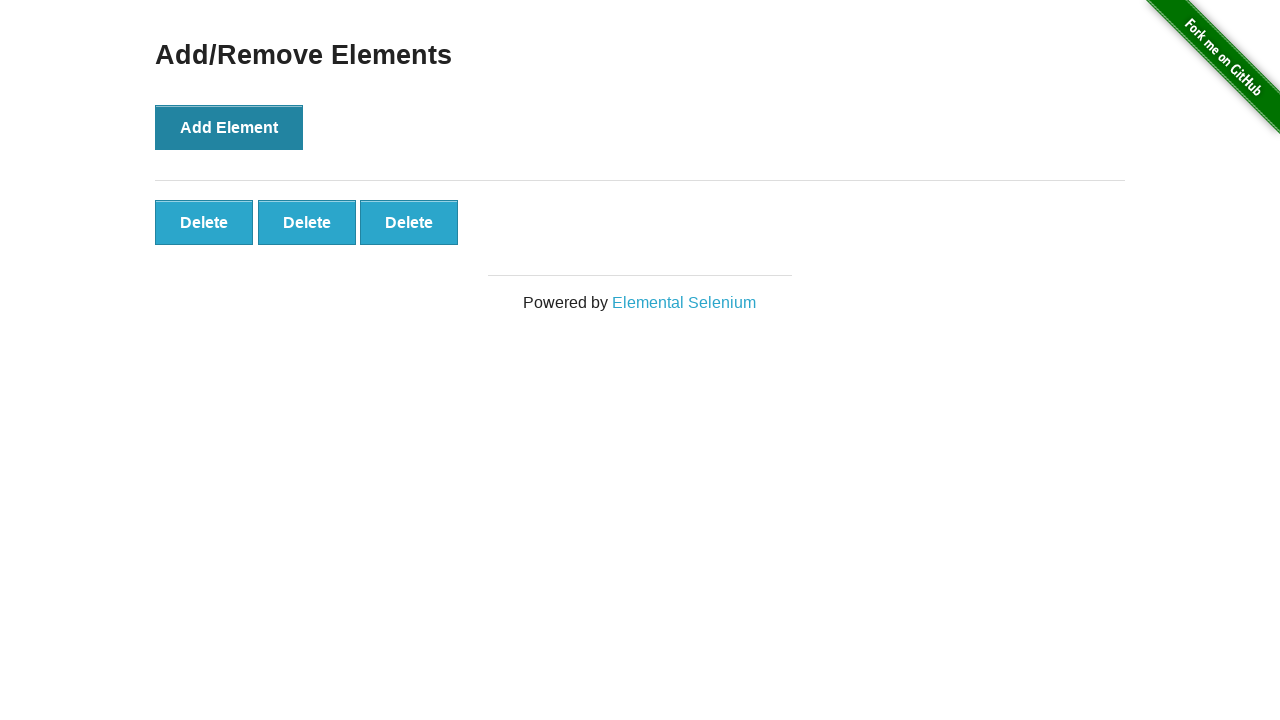

Clicked Add Element button (iteration 4/8) at (229, 127) on xpath=//button[text()='Add Element']
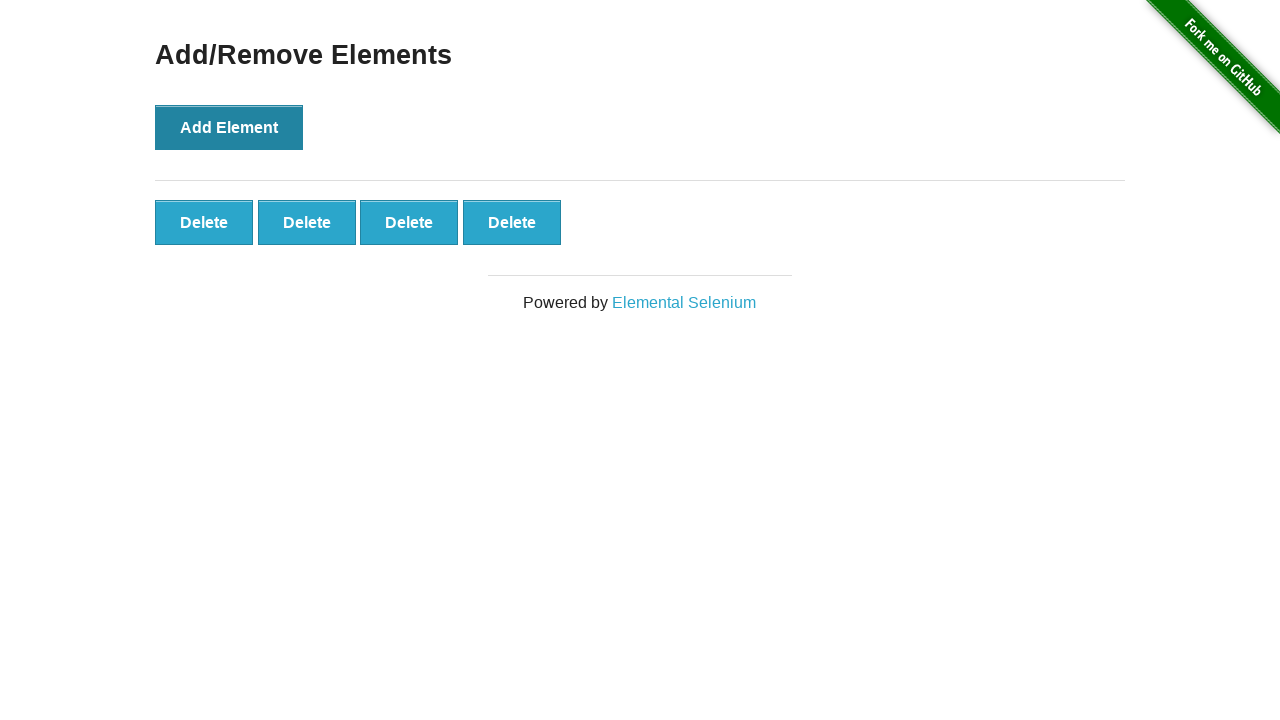

Clicked Add Element button (iteration 5/8) at (229, 127) on xpath=//button[text()='Add Element']
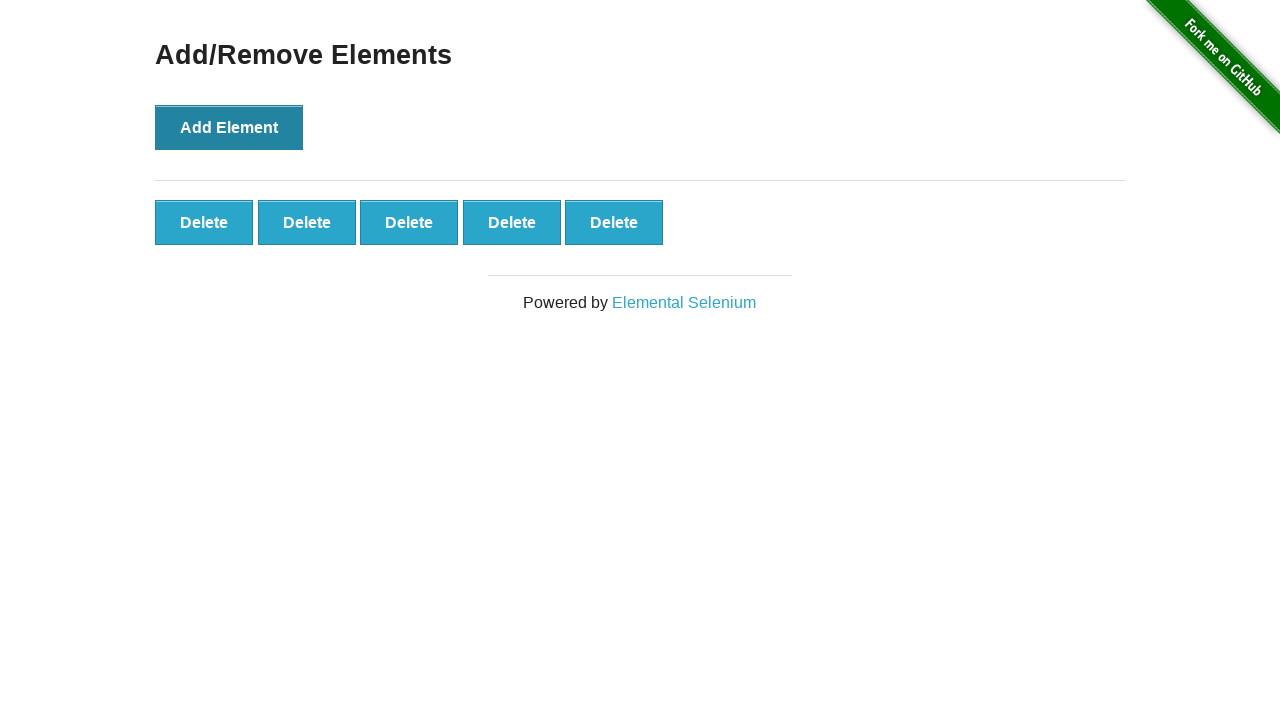

Clicked Add Element button (iteration 6/8) at (229, 127) on xpath=//button[text()='Add Element']
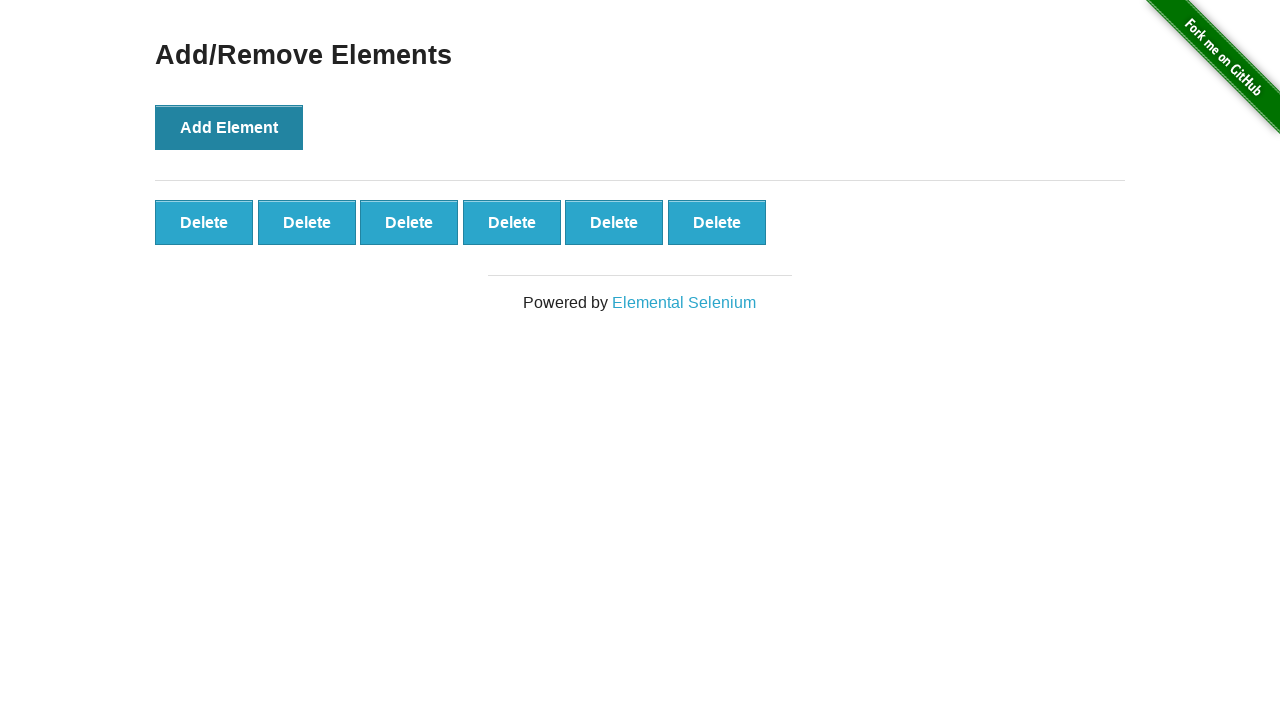

Clicked Add Element button (iteration 7/8) at (229, 127) on xpath=//button[text()='Add Element']
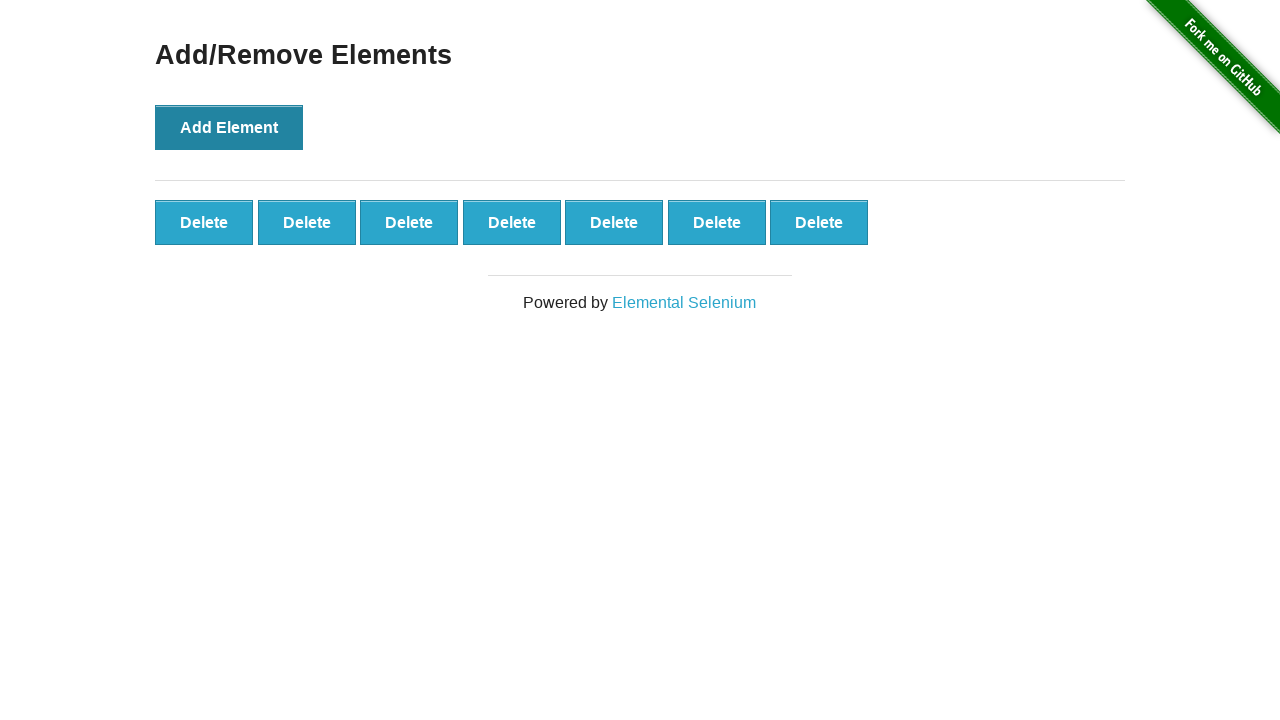

Clicked Add Element button (iteration 8/8) at (229, 127) on xpath=//button[text()='Add Element']
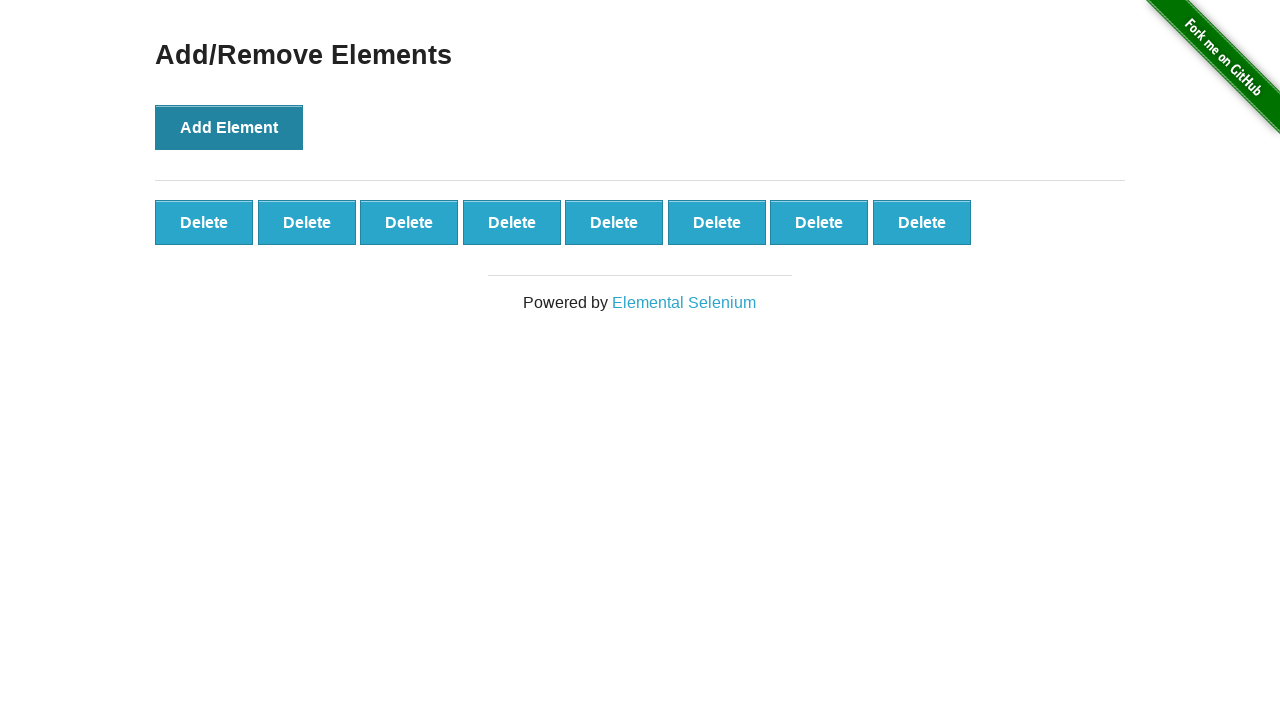

Removed first added button (iteration 1/5) at (204, 222) on xpath=//button[@class='added-manually'] >> nth=0
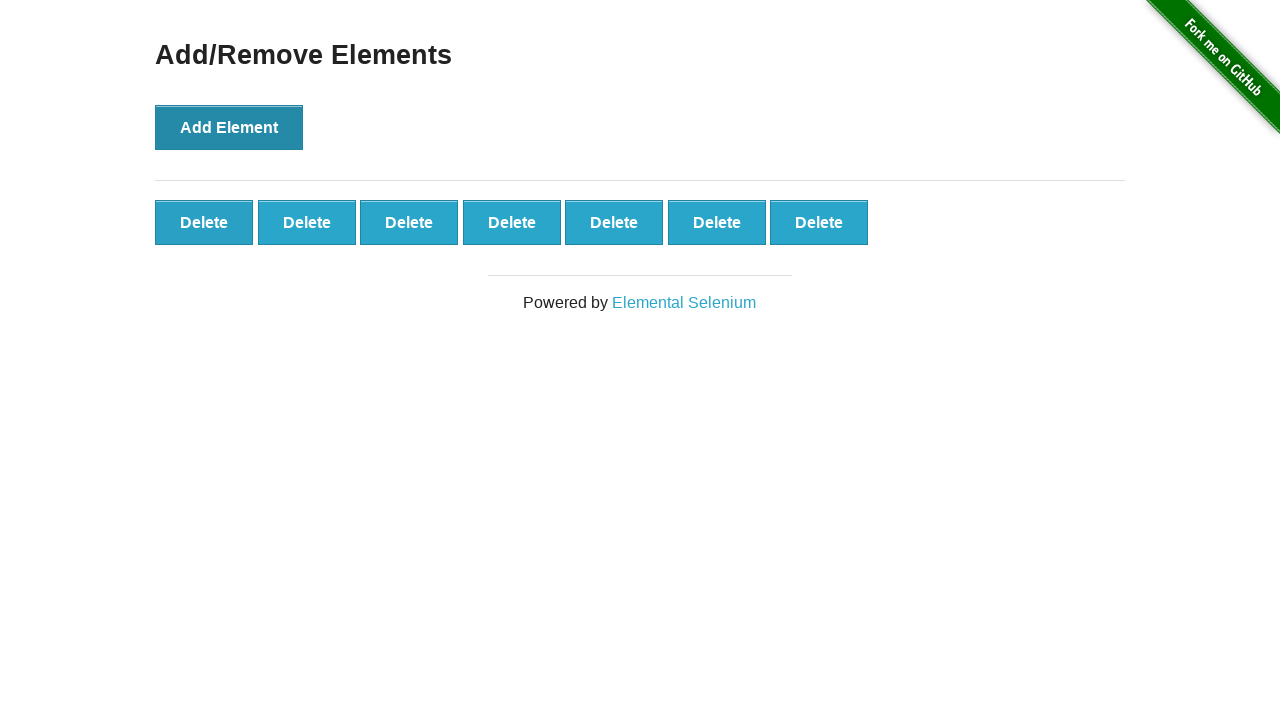

Removed first added button (iteration 2/5) at (204, 222) on xpath=//button[@class='added-manually'] >> nth=0
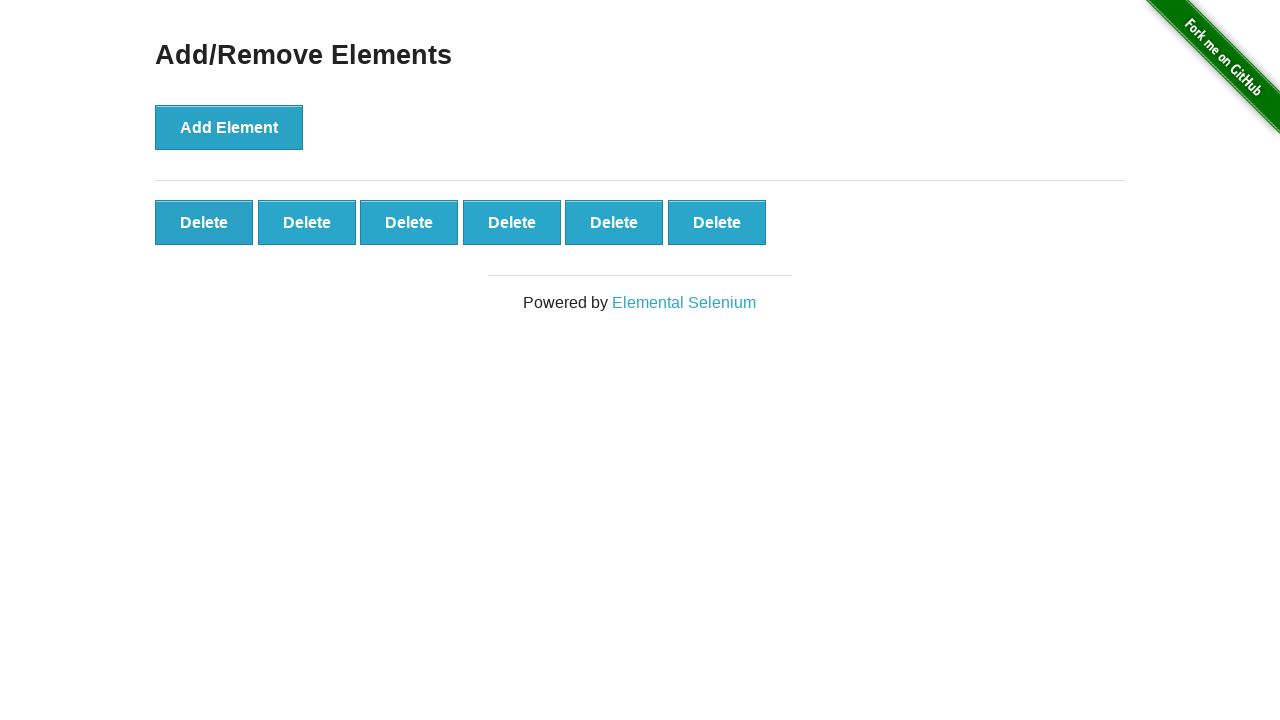

Removed first added button (iteration 3/5) at (204, 222) on xpath=//button[@class='added-manually'] >> nth=0
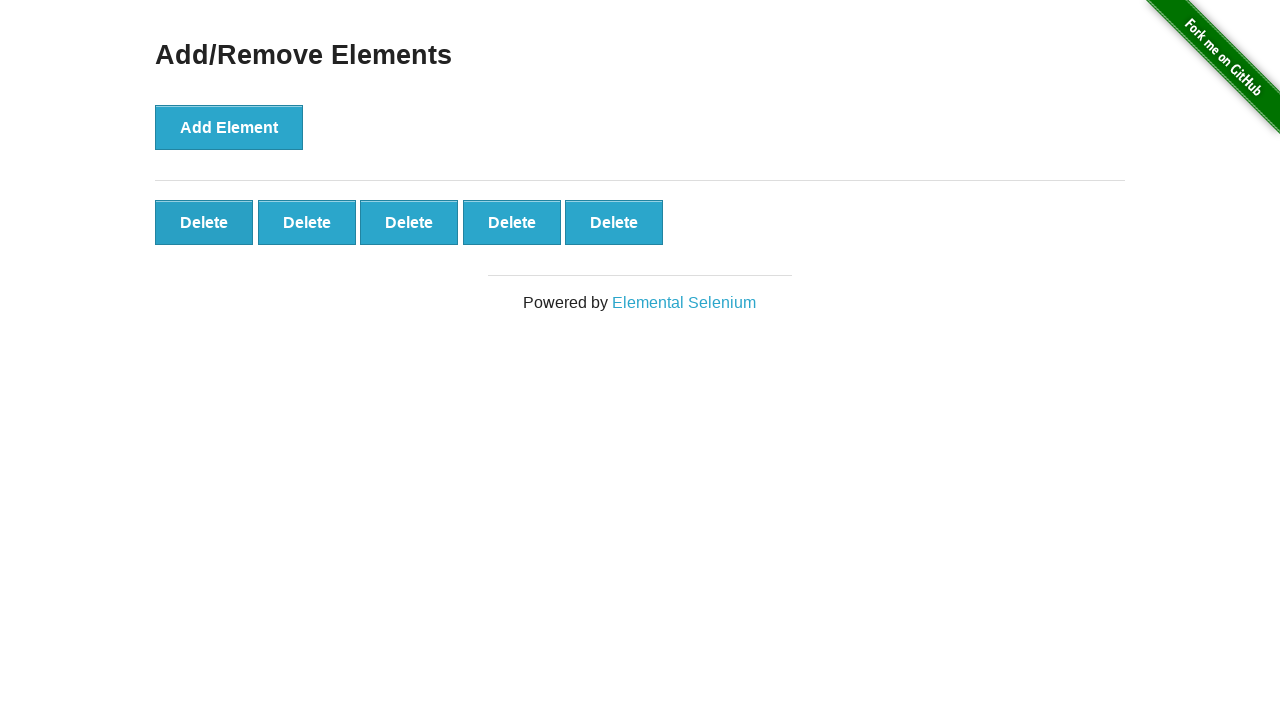

Removed first added button (iteration 4/5) at (204, 222) on xpath=//button[@class='added-manually'] >> nth=0
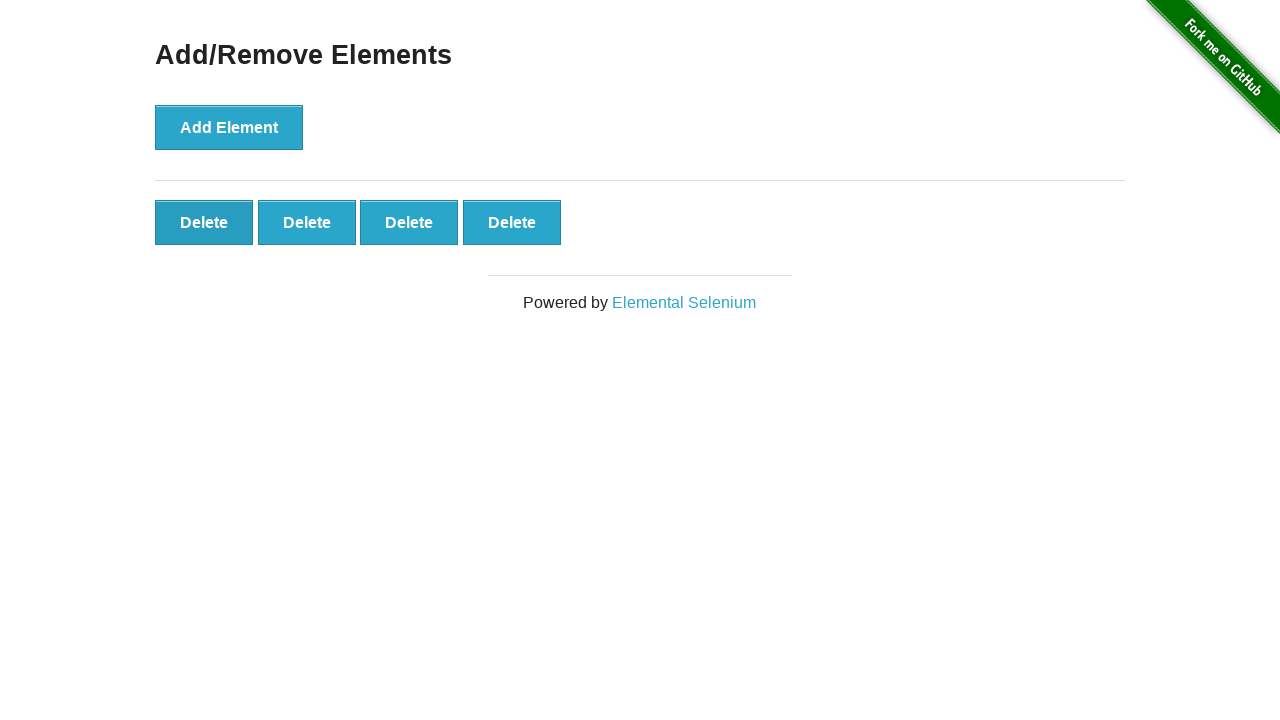

Removed first added button (iteration 5/5) at (204, 222) on xpath=//button[@class='added-manually'] >> nth=0
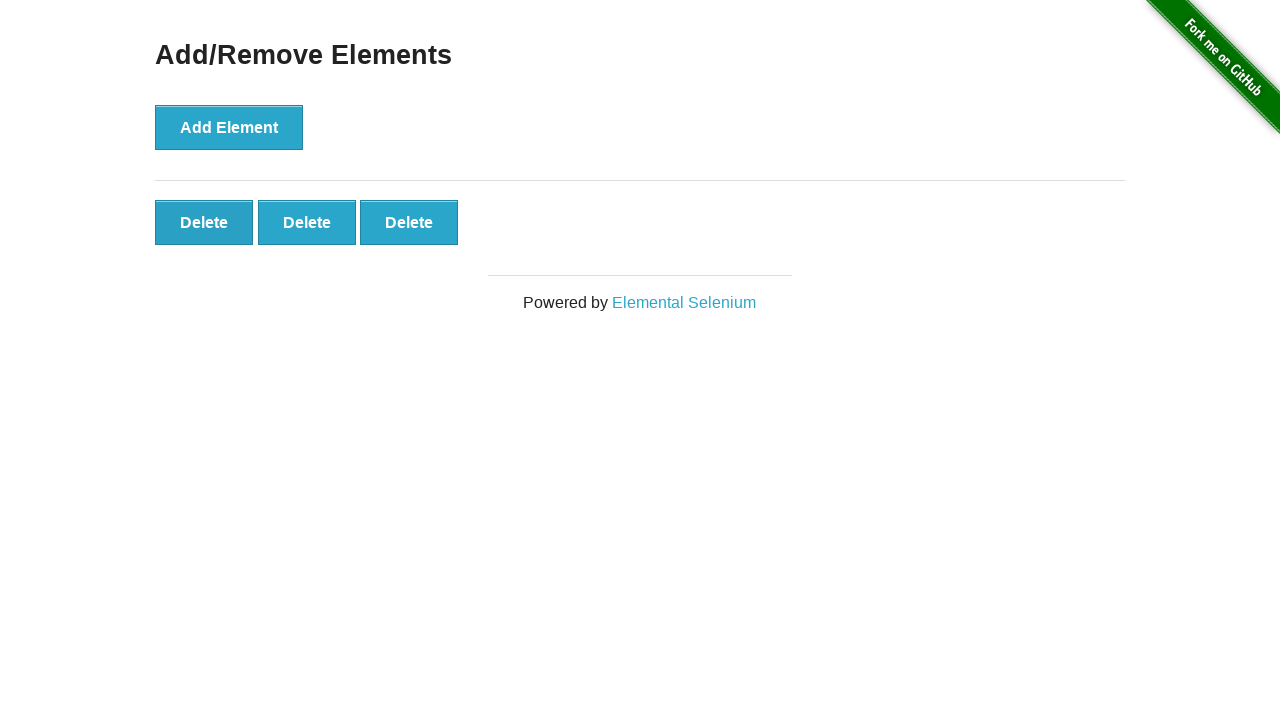

Waited 3 seconds to observe final state
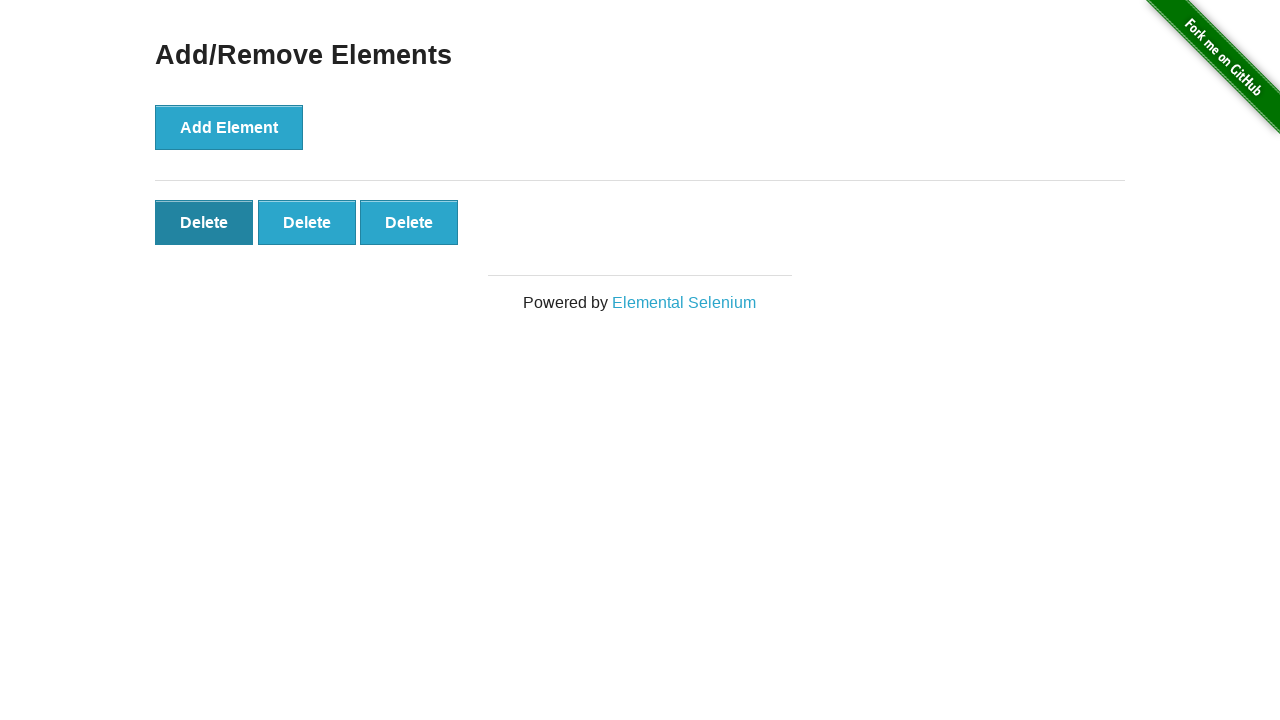

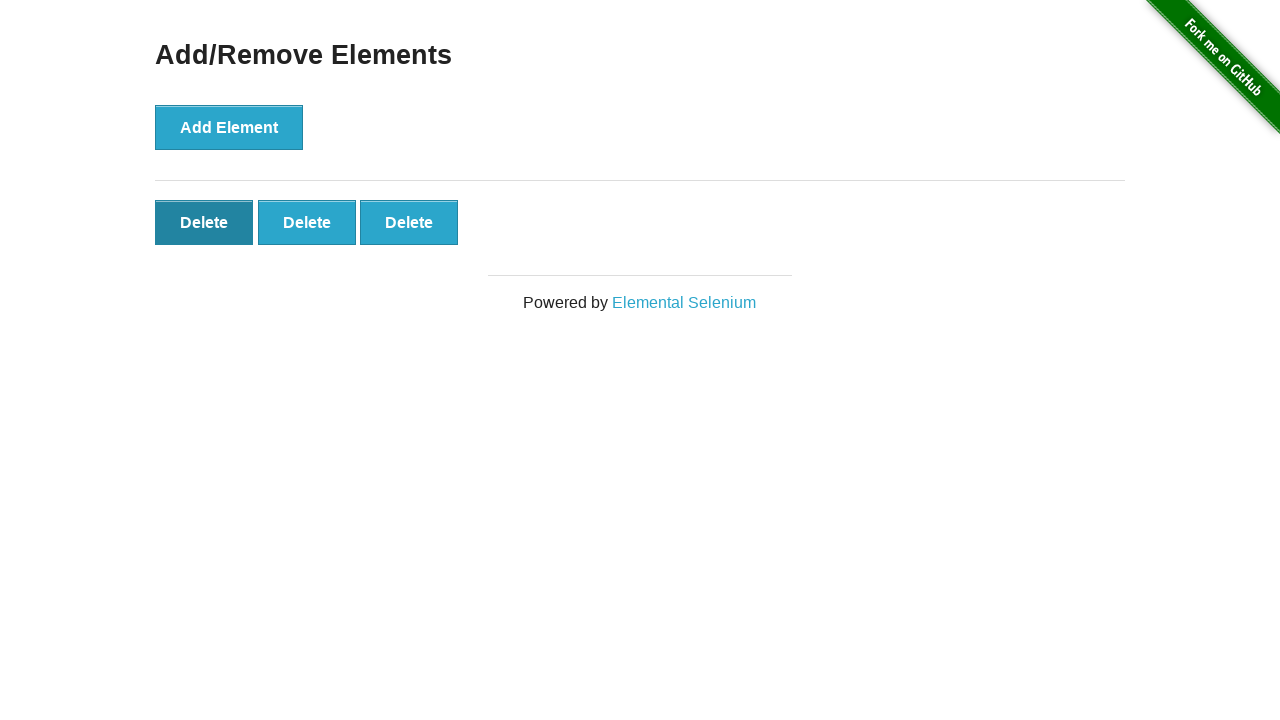